Automates a multiplayer typing game on 10ff.net by entering a username, then reading and typing highlighted words into the input field.

Starting URL: https://10ff.net/multiplayer

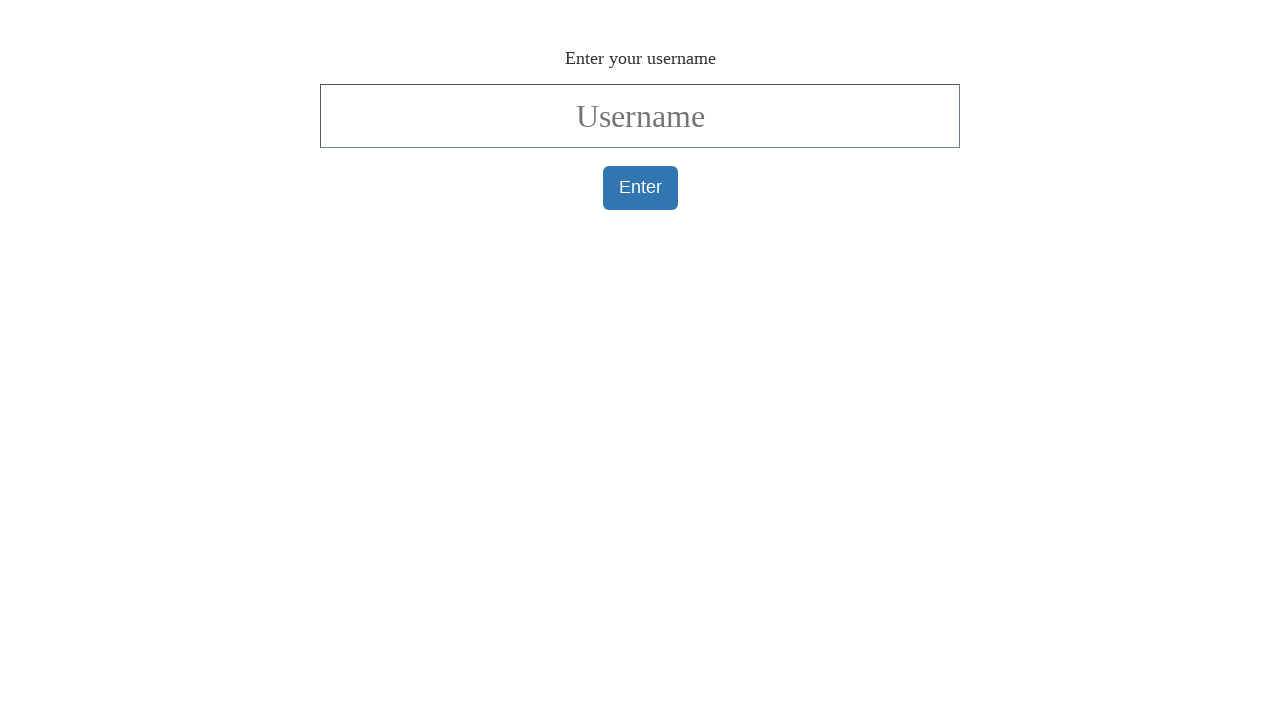

Input field loaded on page
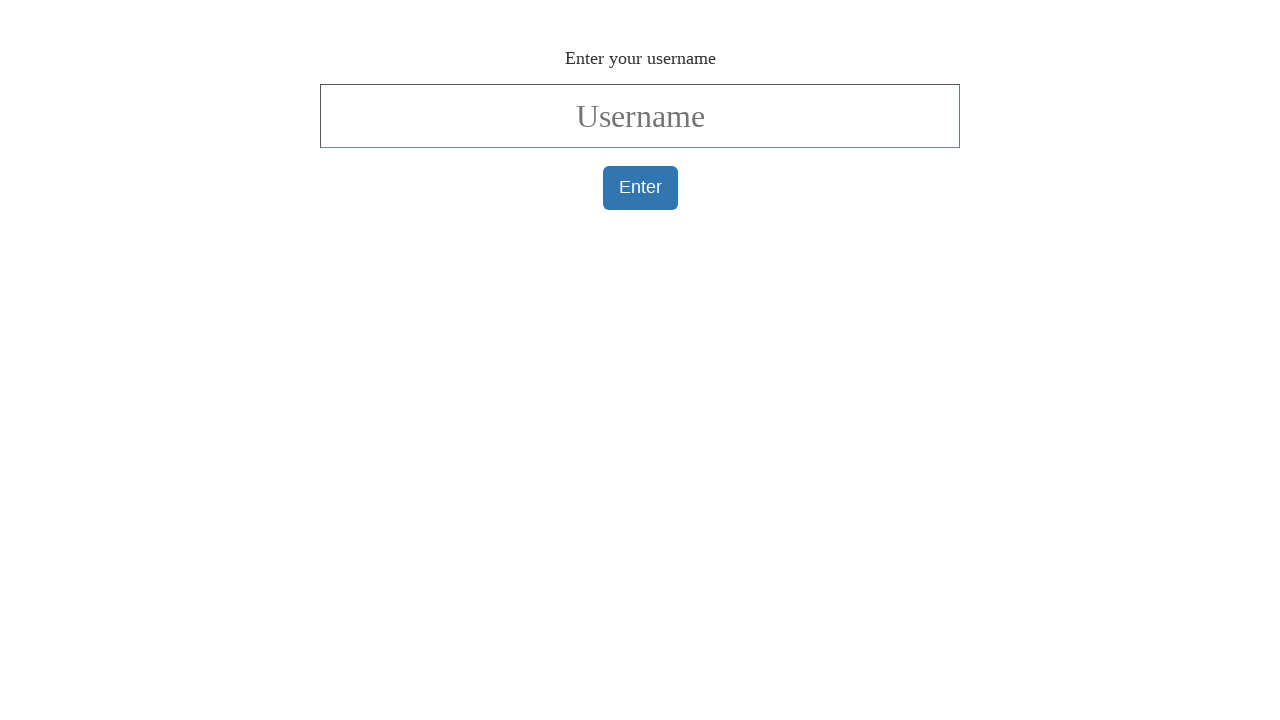

Filled username field with 'TestPlayer847' on input
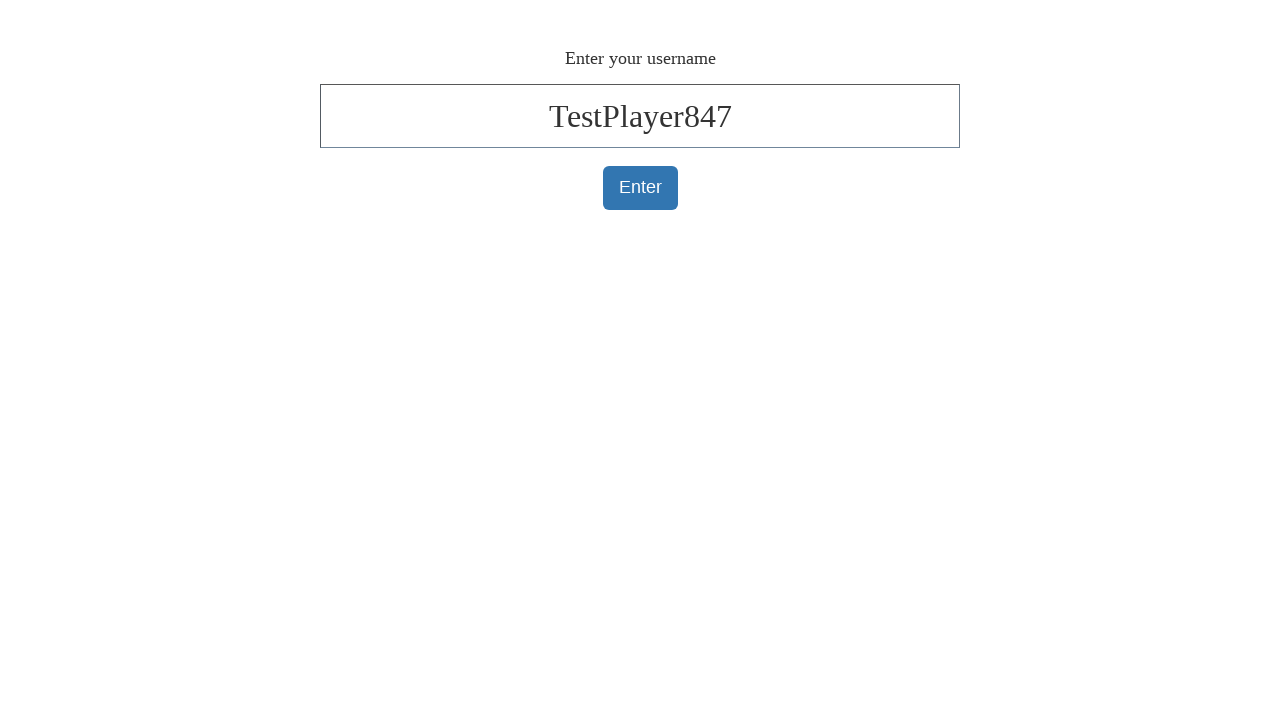

Pressed Enter to confirm username and join game on input
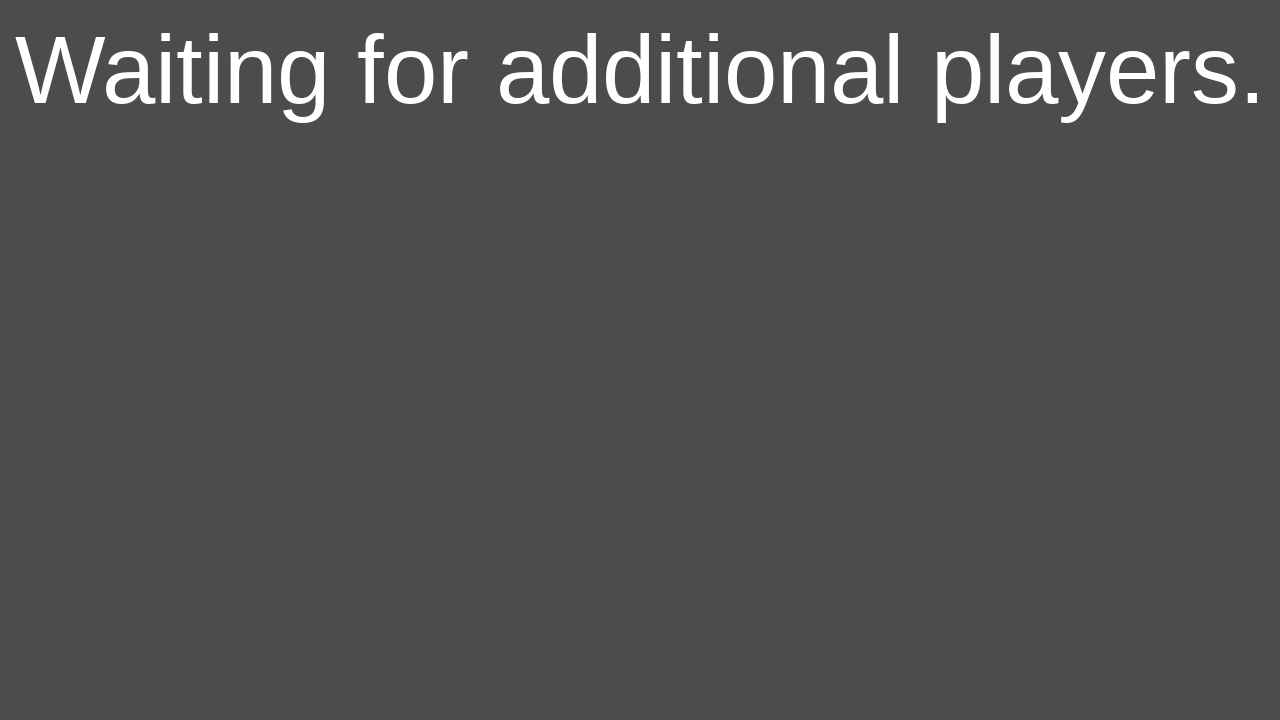

Game started and first highlighted word appeared
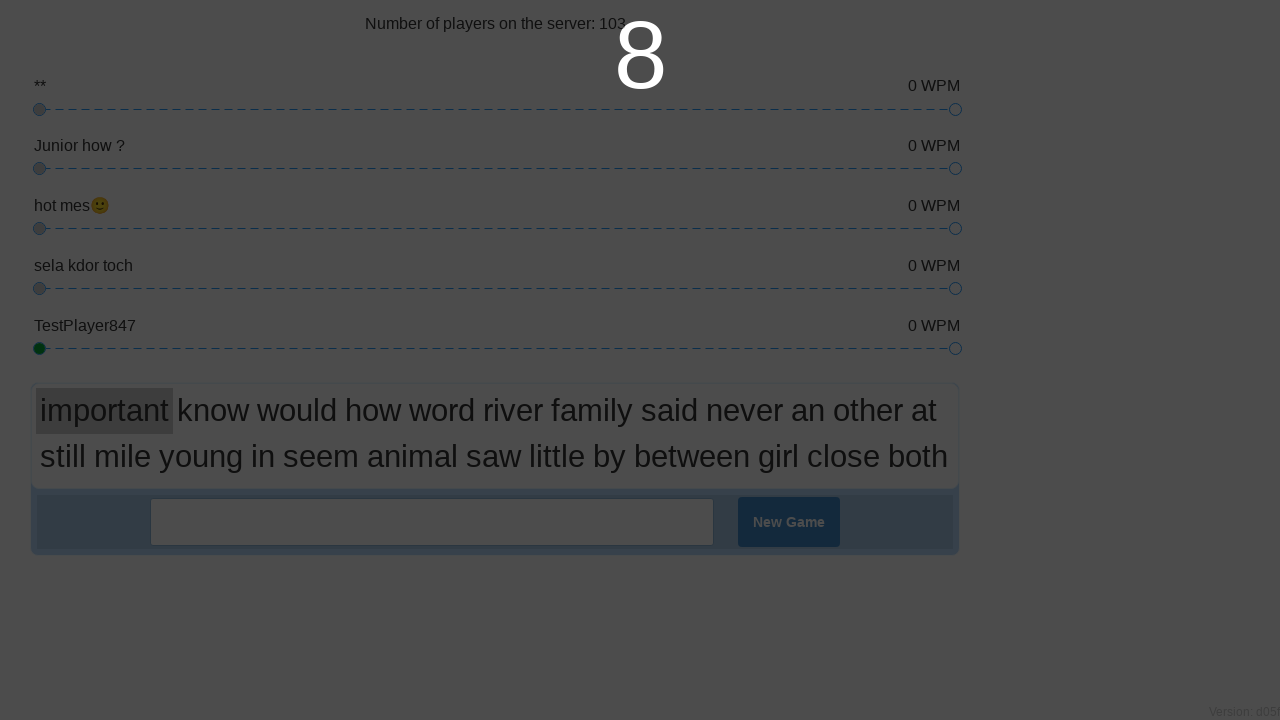

Retrieved highlighted word: 'important'
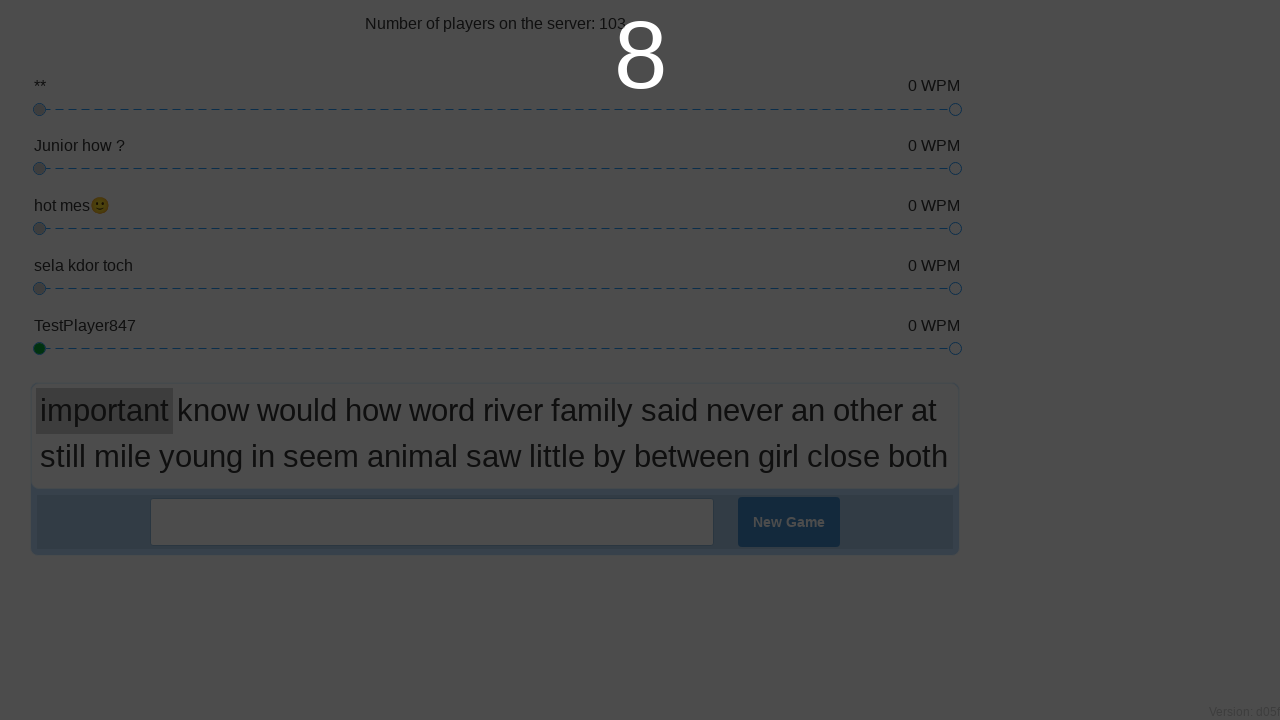

Cleared input field on input >> nth=0
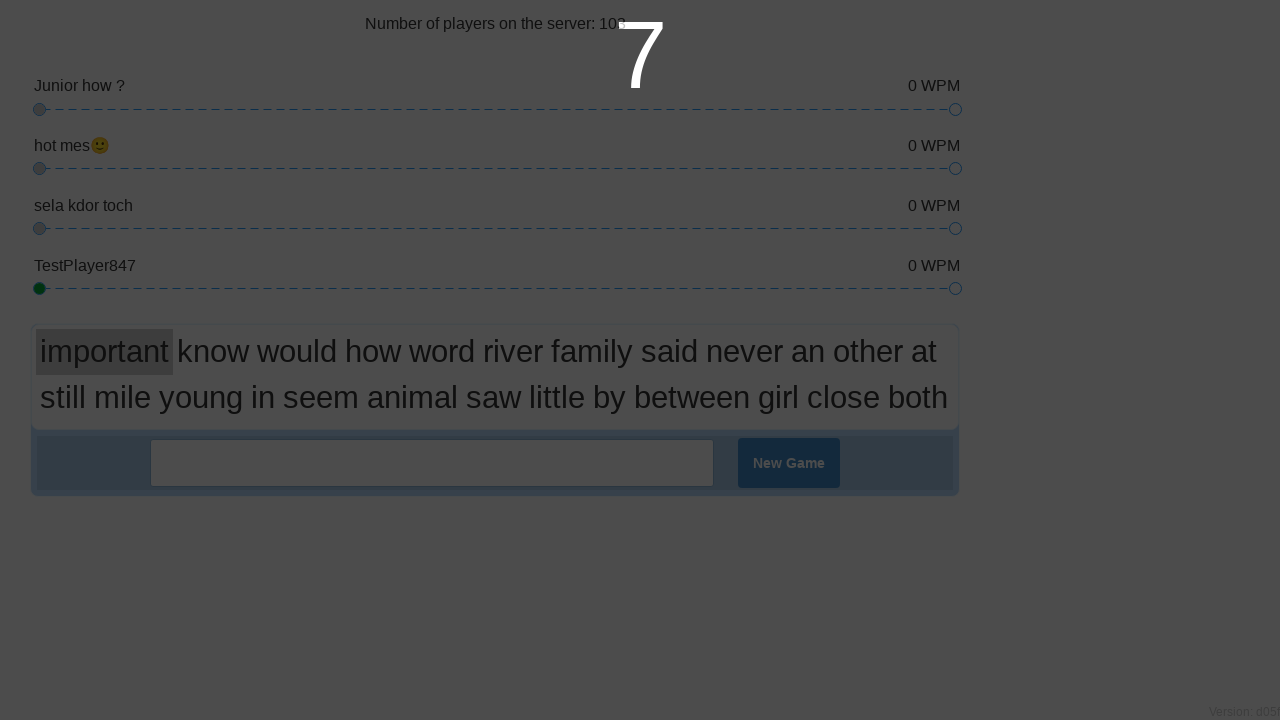

Typed word 'important' with space into input field on input >> nth=0
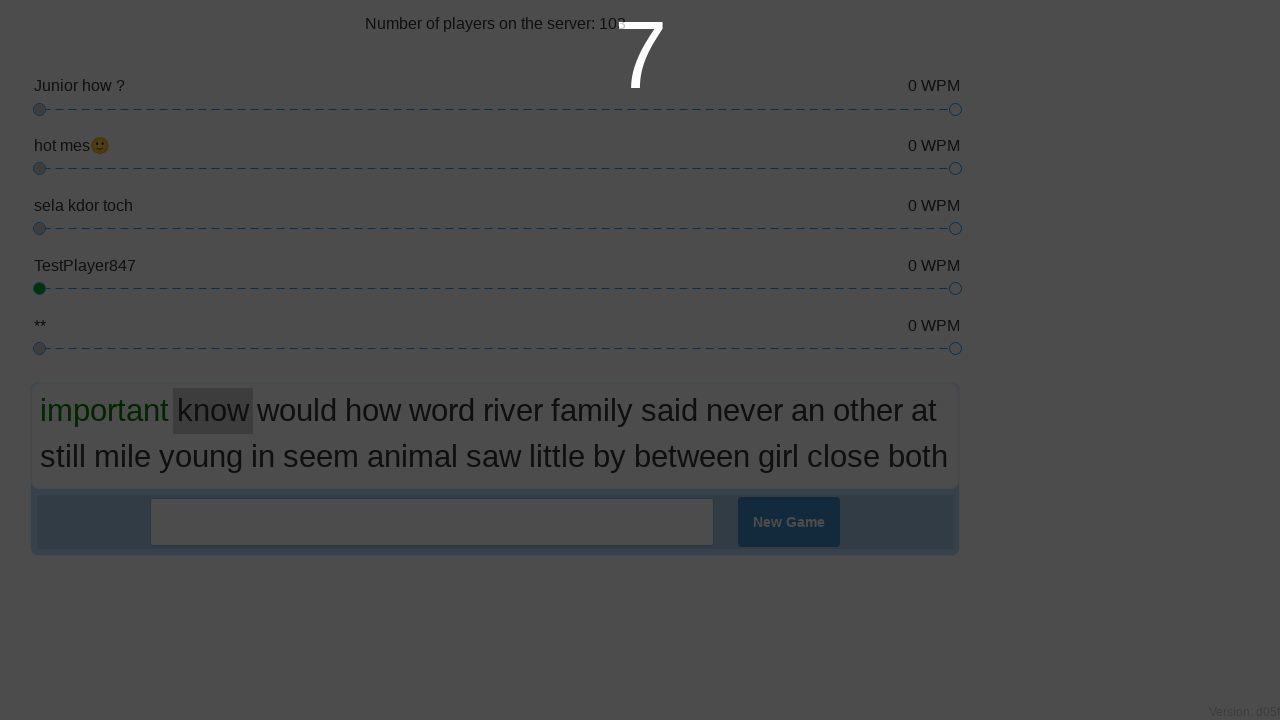

Waited 200ms before next word
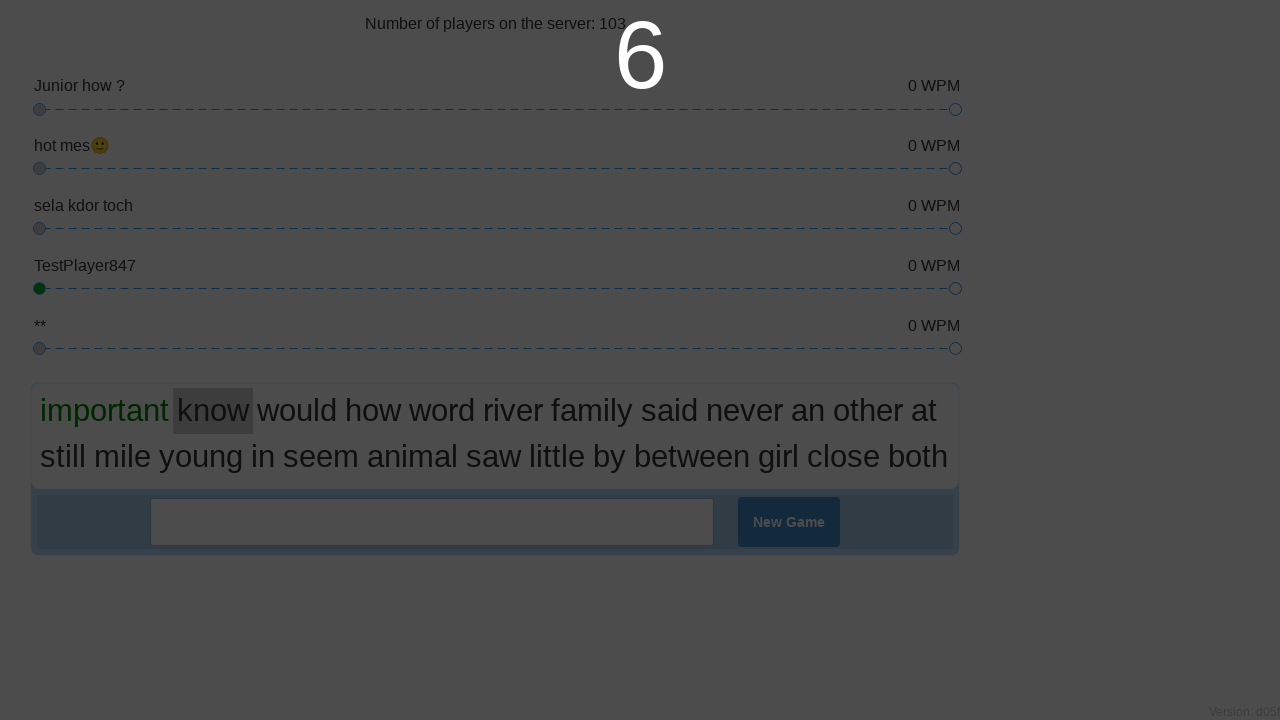

Retrieved highlighted word: 'know'
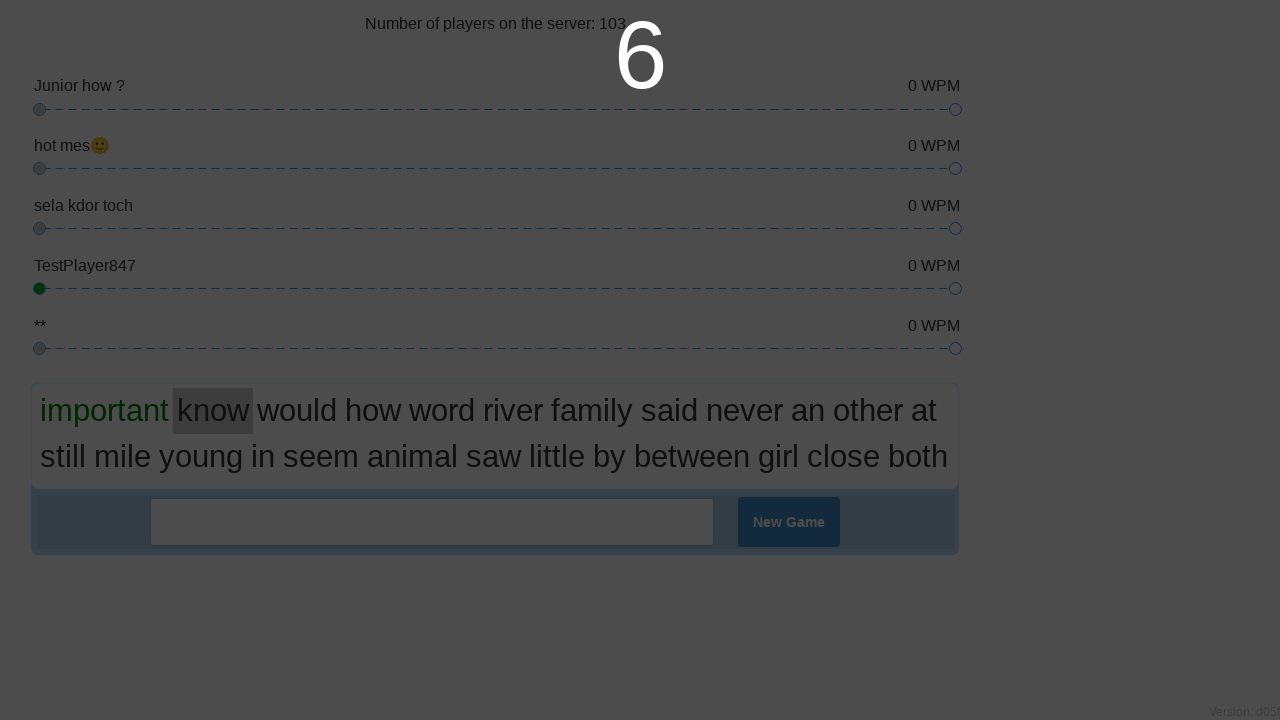

Cleared input field on input >> nth=0
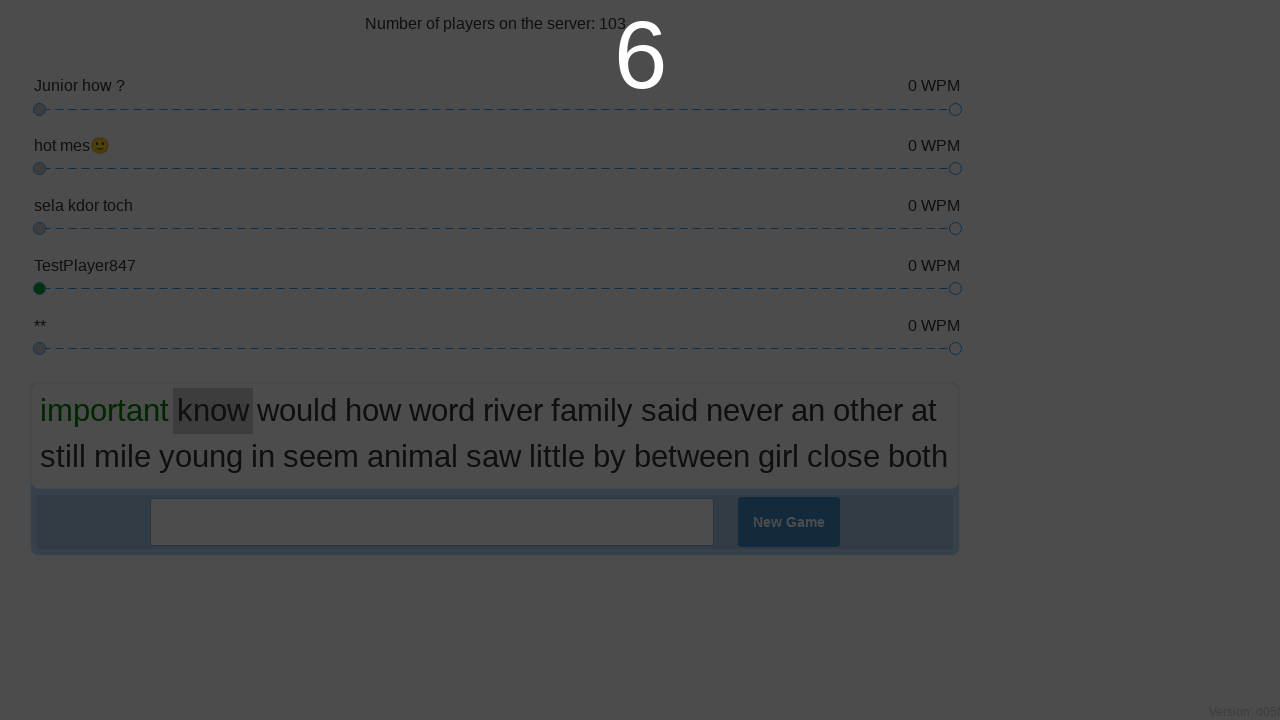

Typed word 'know' with space into input field on input >> nth=0
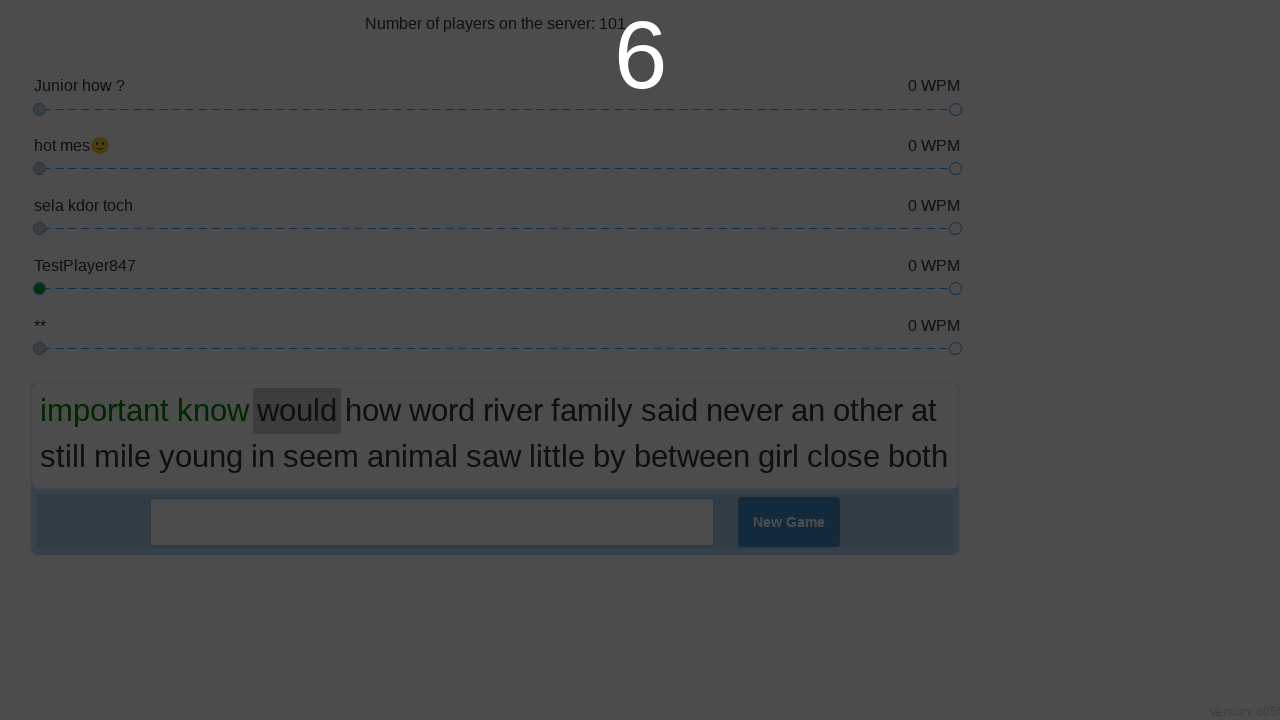

Waited 200ms before next word
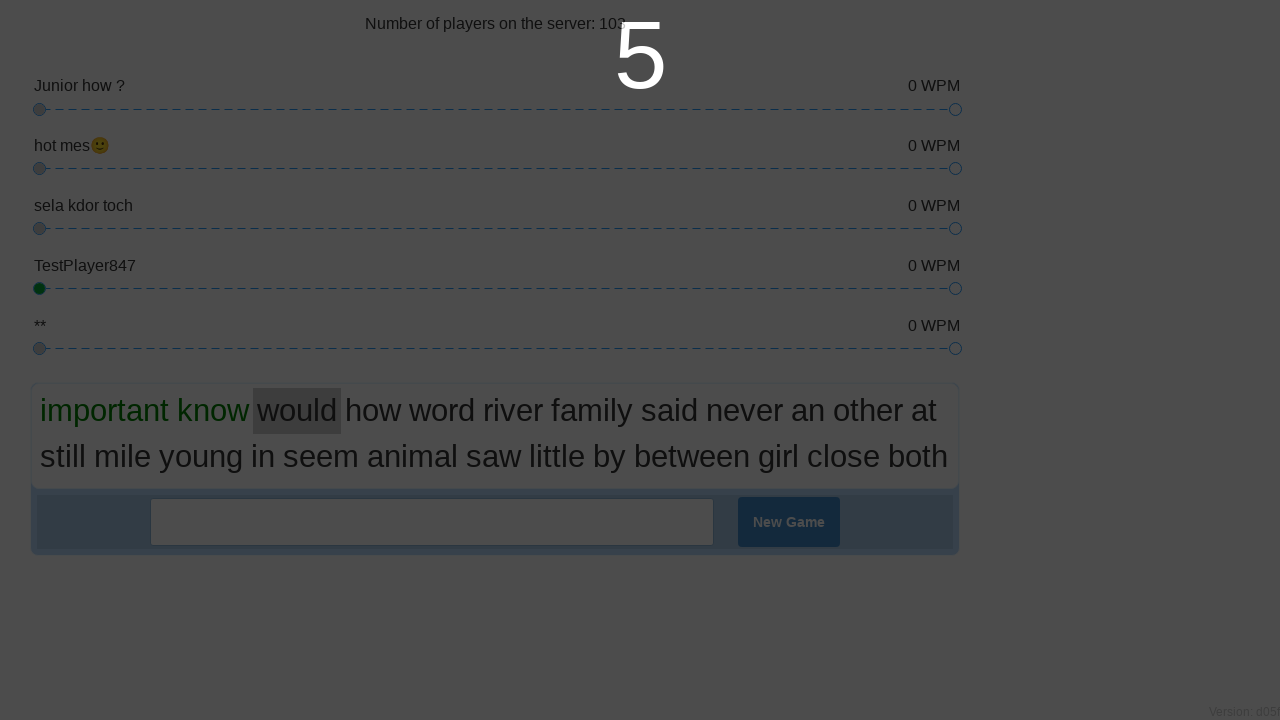

Retrieved highlighted word: 'would'
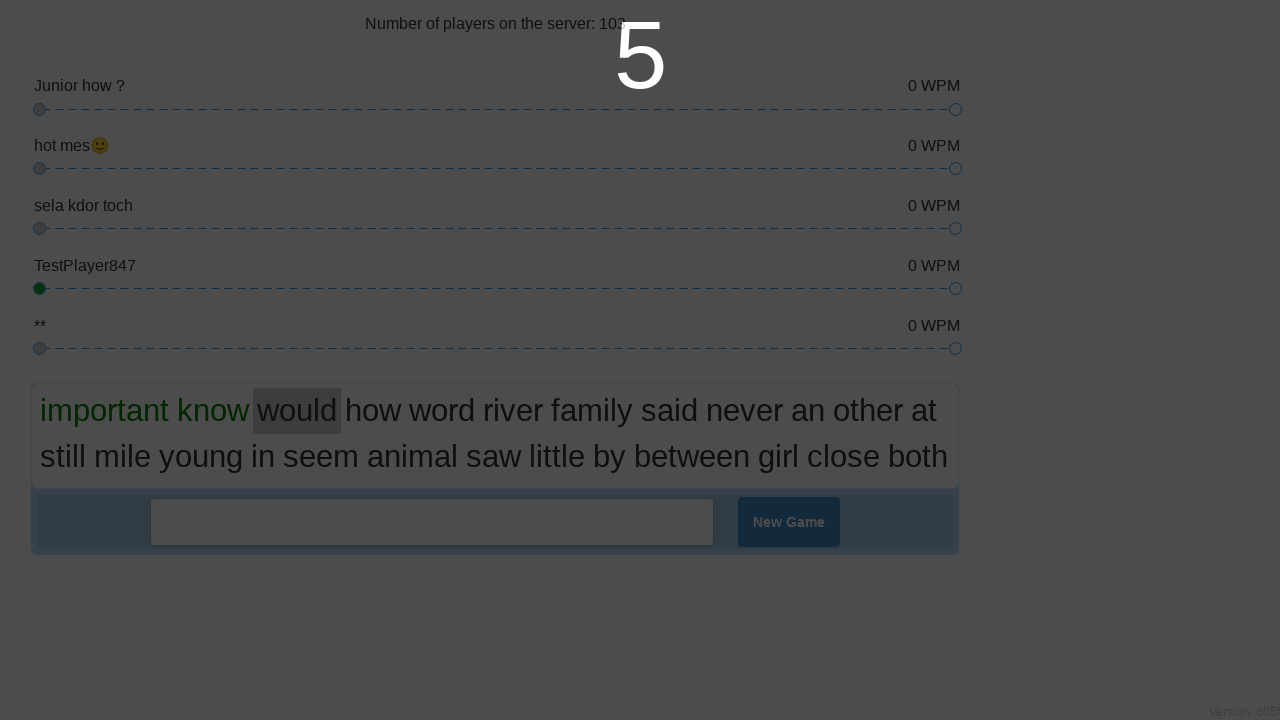

Cleared input field on input >> nth=0
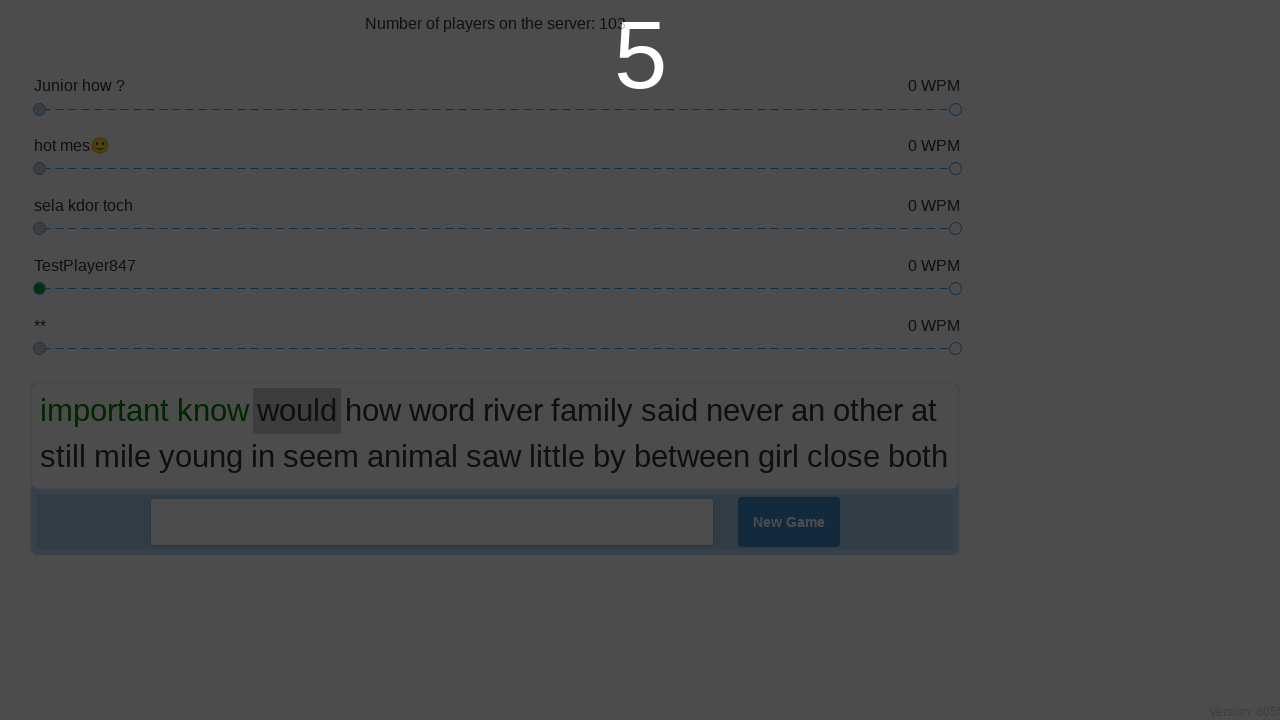

Typed word 'would' with space into input field on input >> nth=0
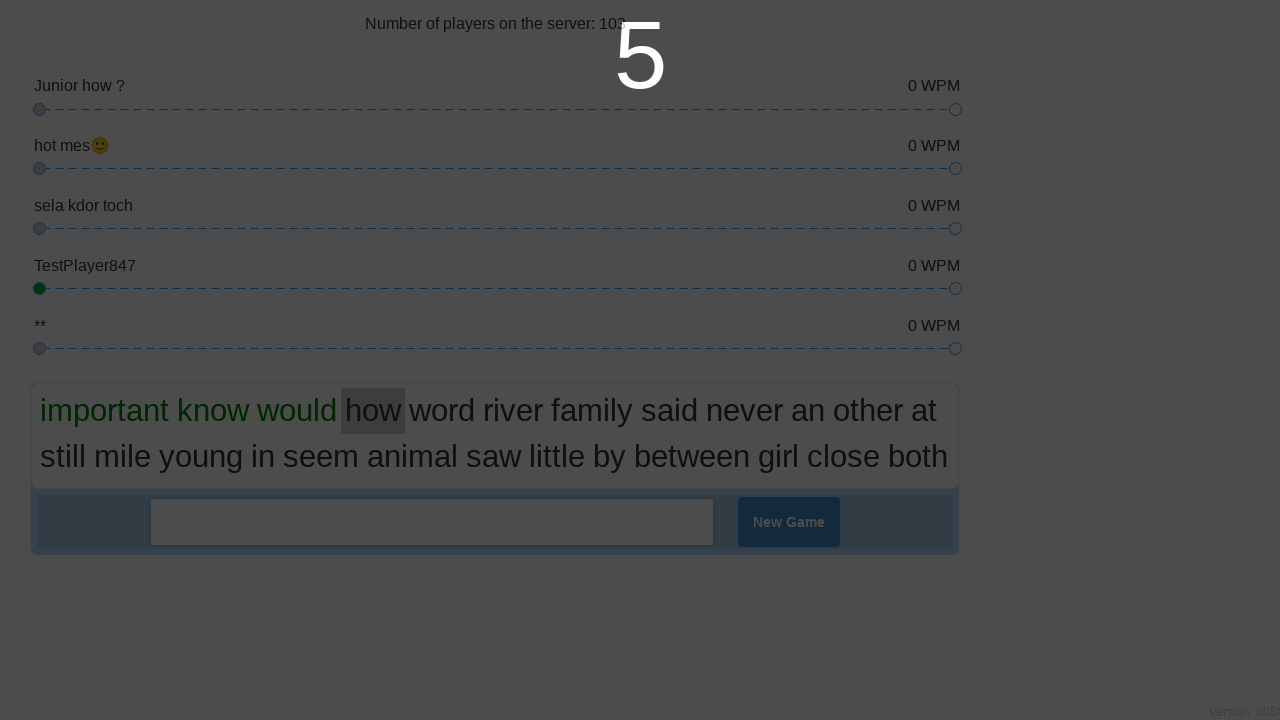

Waited 200ms before next word
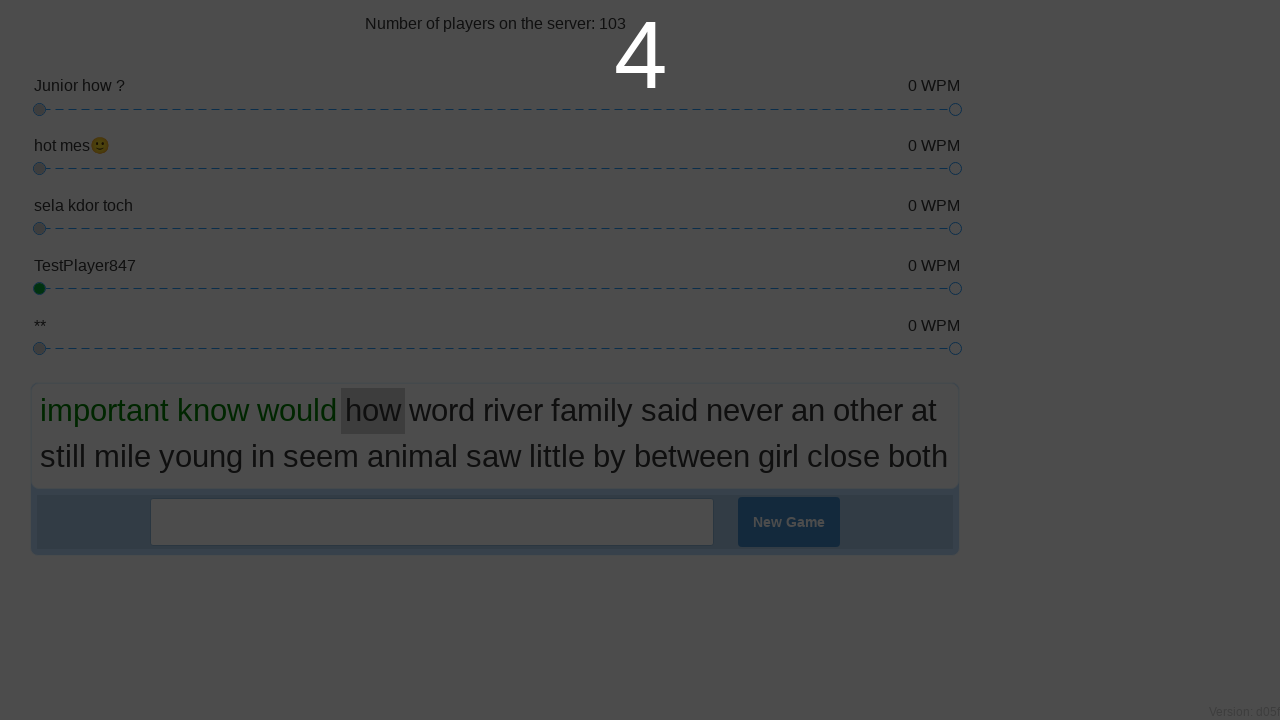

Retrieved highlighted word: 'how'
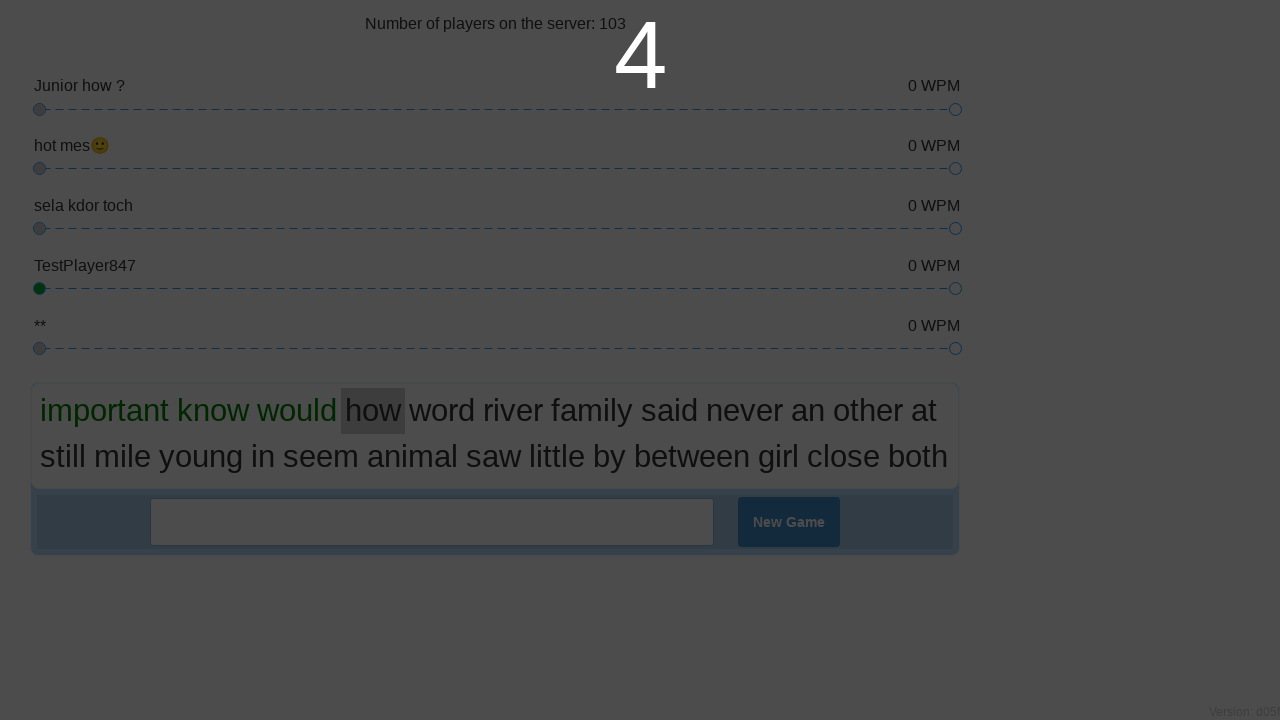

Cleared input field on input >> nth=0
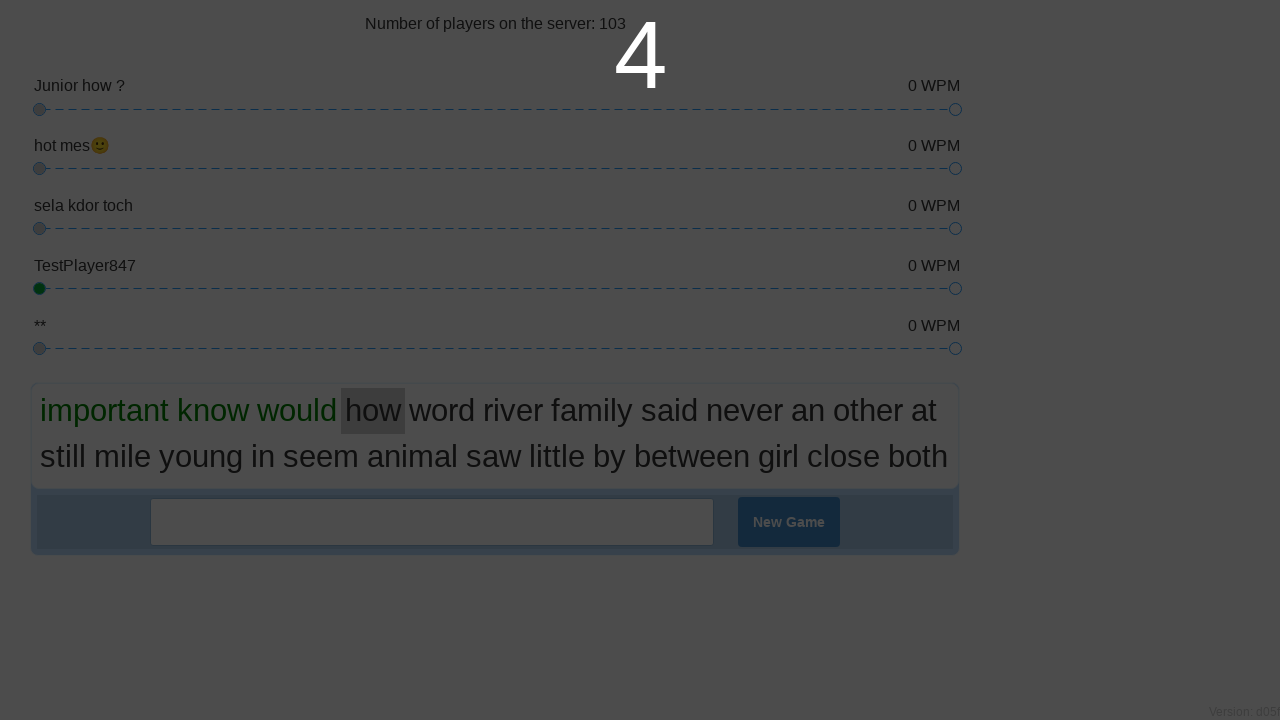

Typed word 'how' with space into input field on input >> nth=0
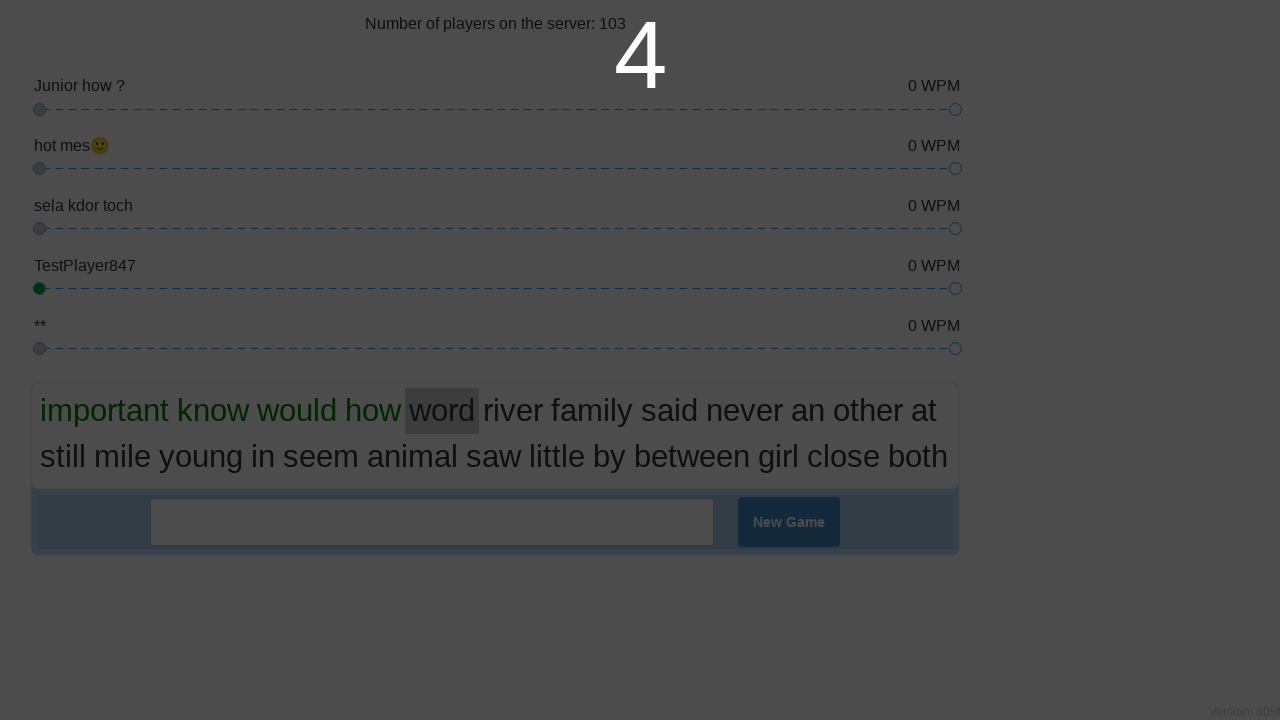

Waited 200ms before next word
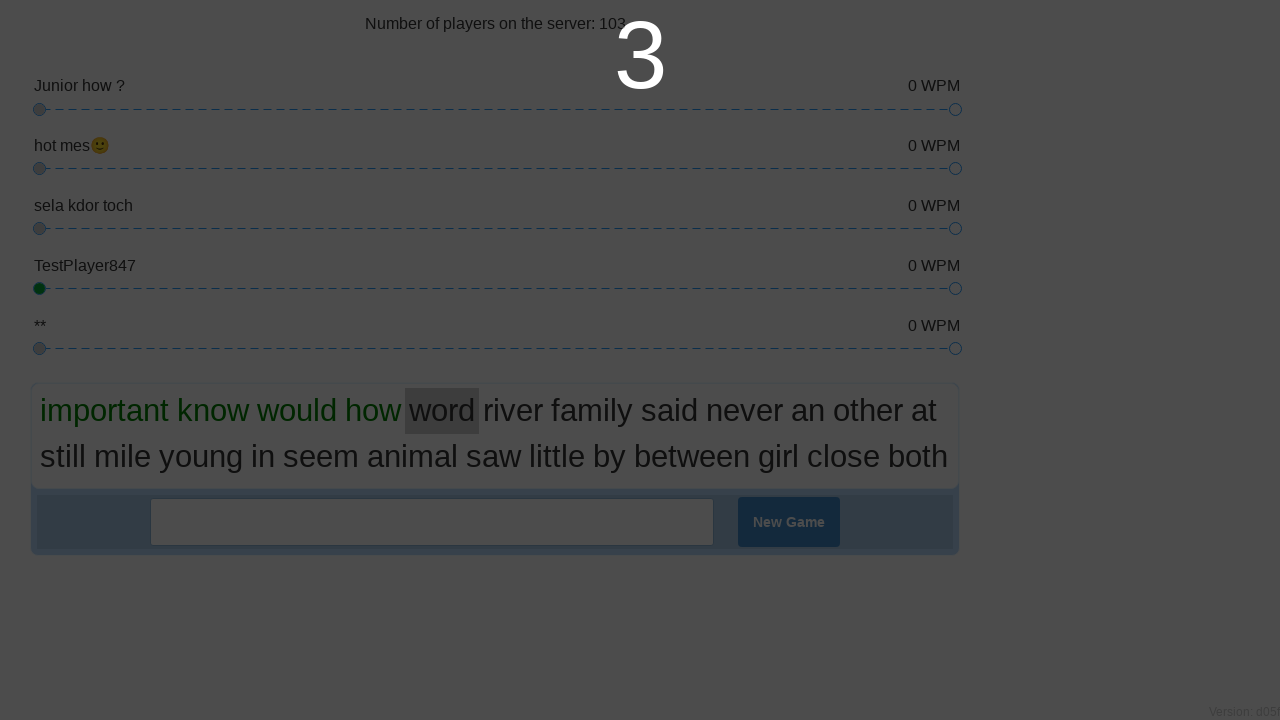

Retrieved highlighted word: 'word'
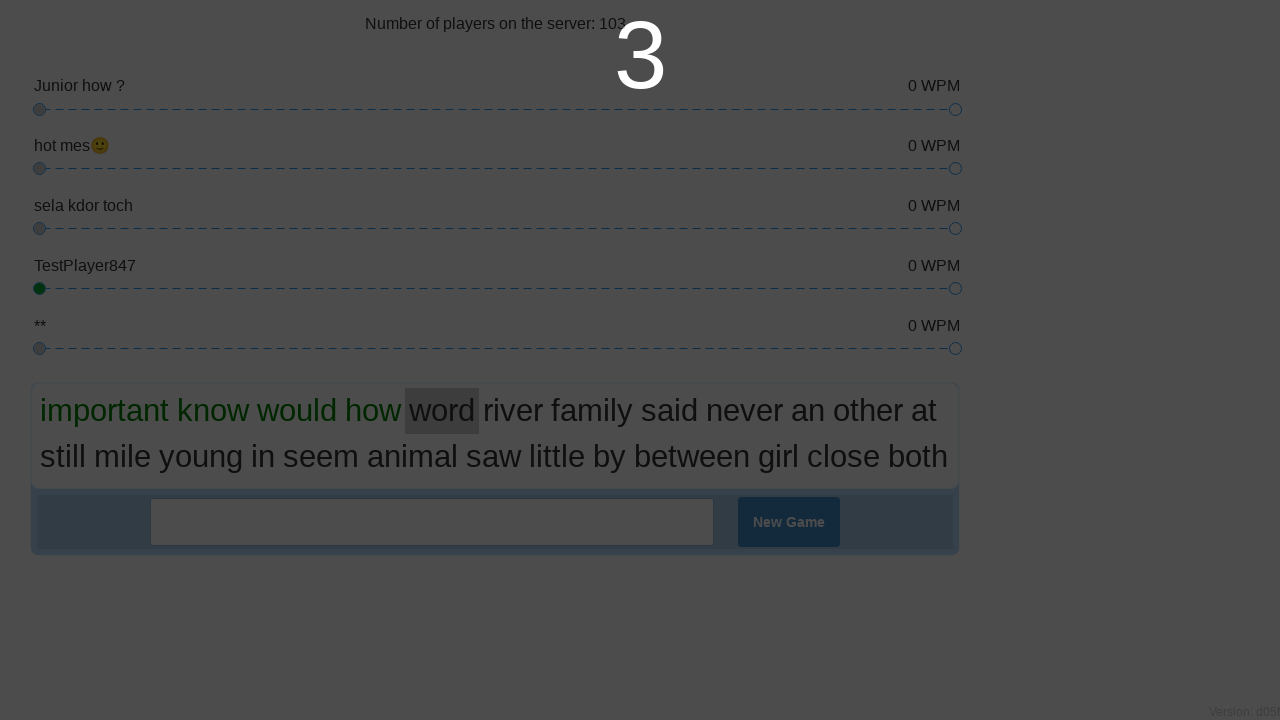

Cleared input field on input >> nth=0
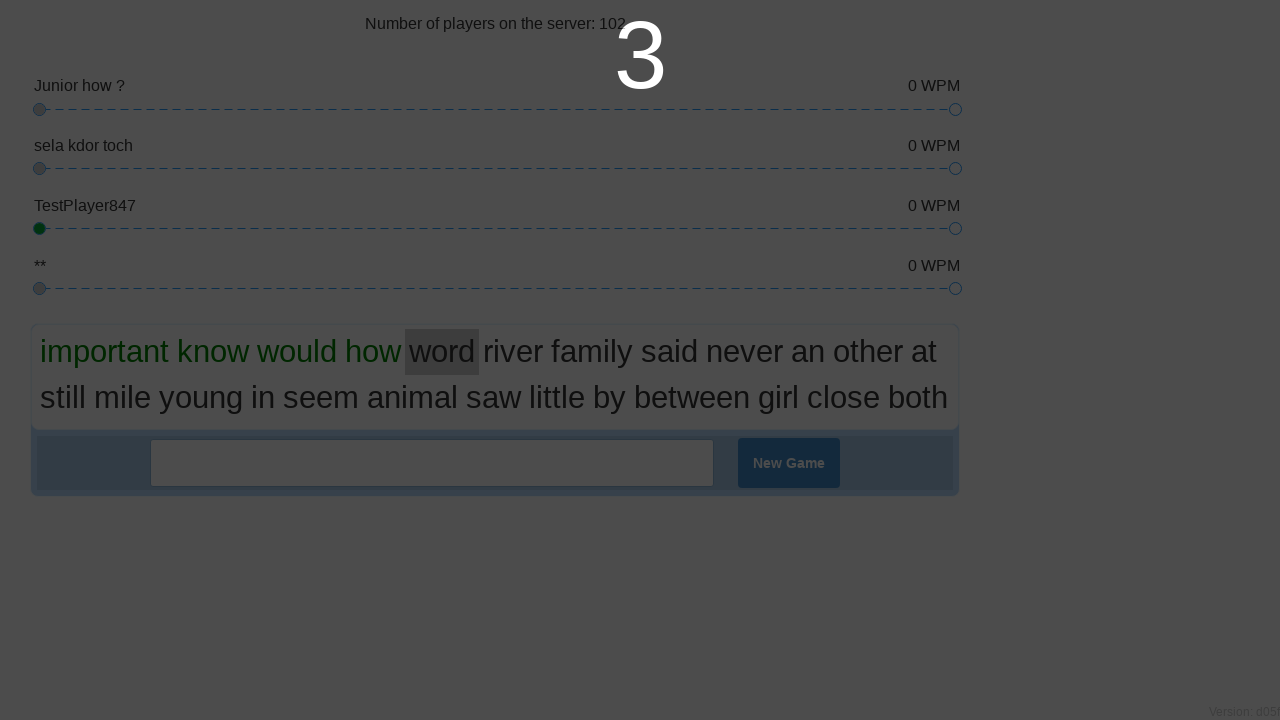

Typed word 'word' with space into input field on input >> nth=0
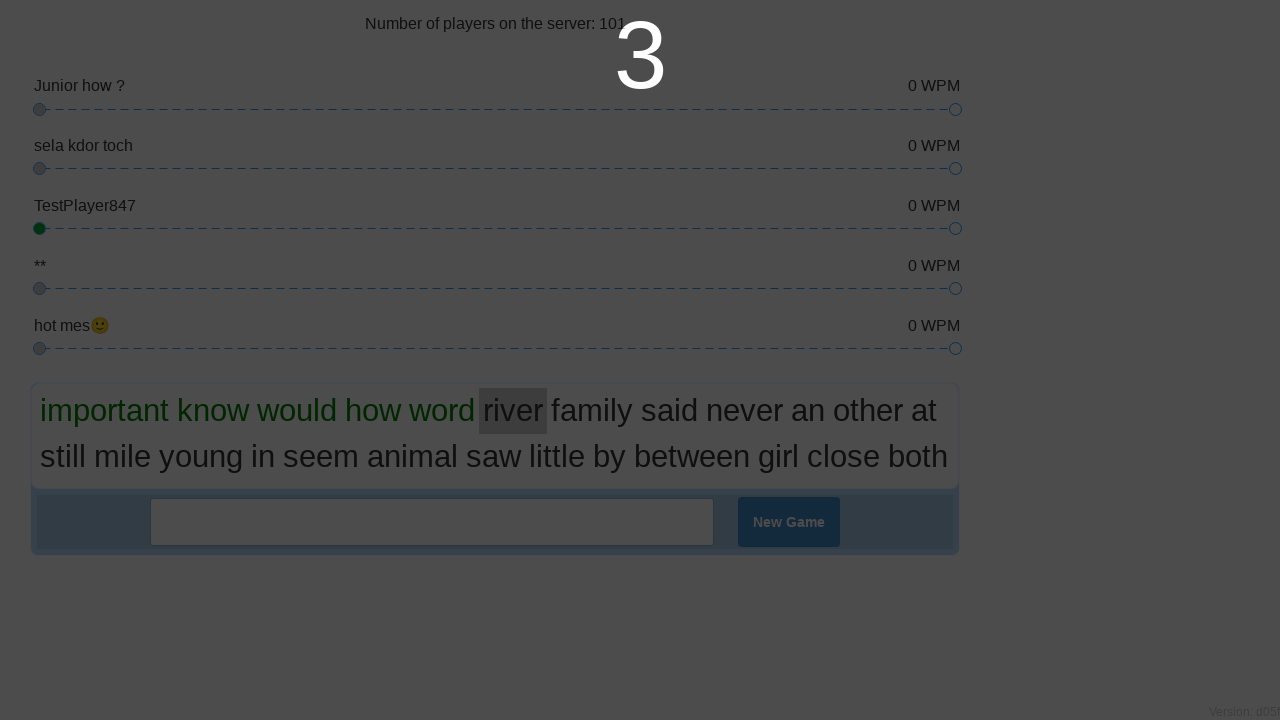

Waited 200ms before next word
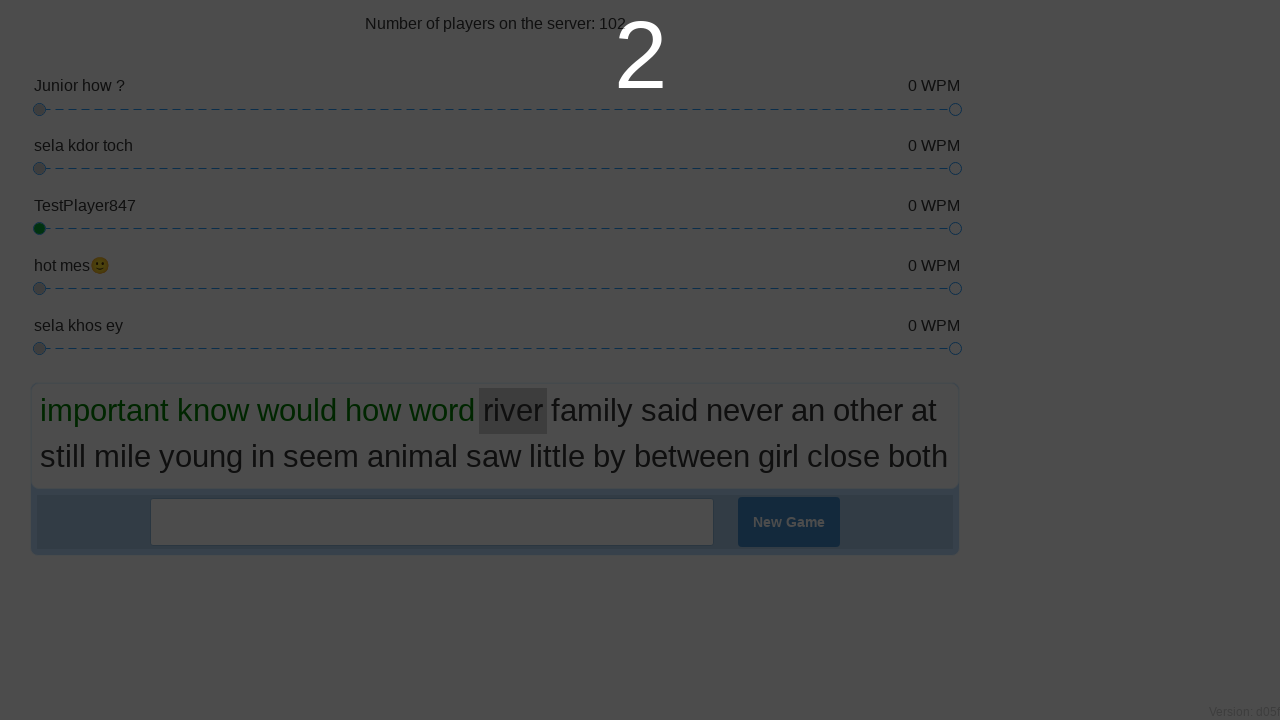

Retrieved highlighted word: 'river'
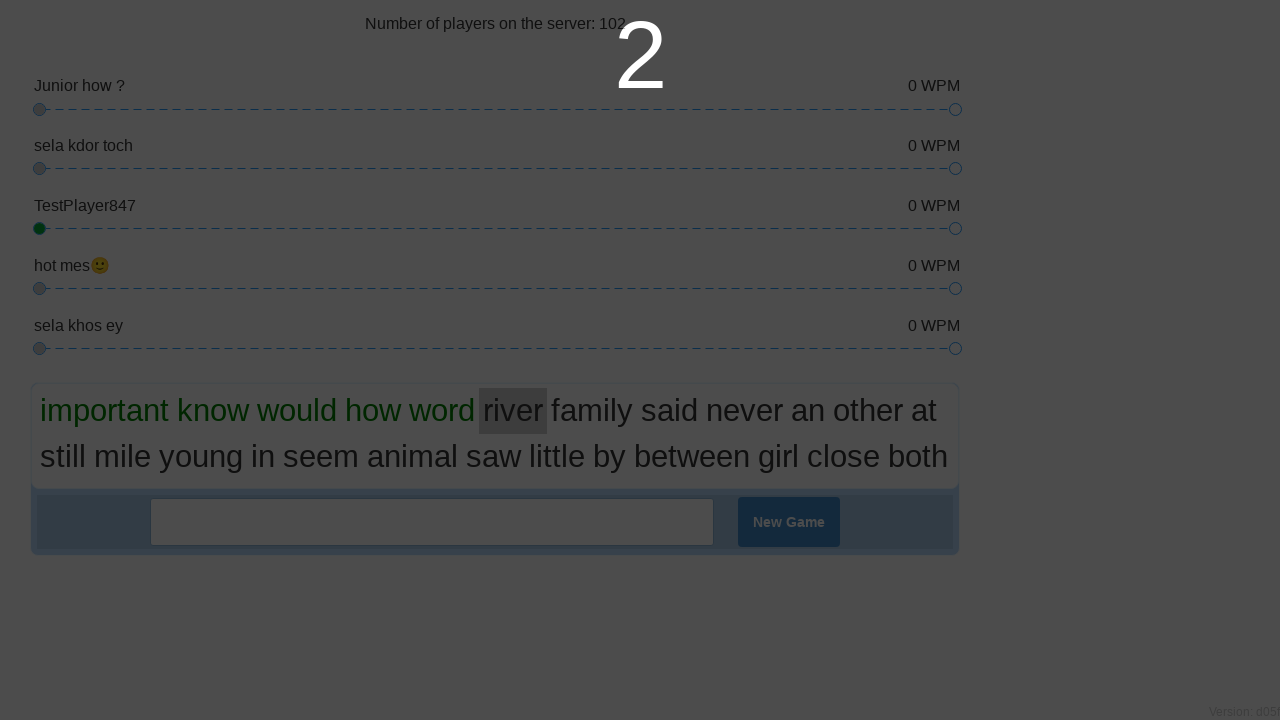

Cleared input field on input >> nth=0
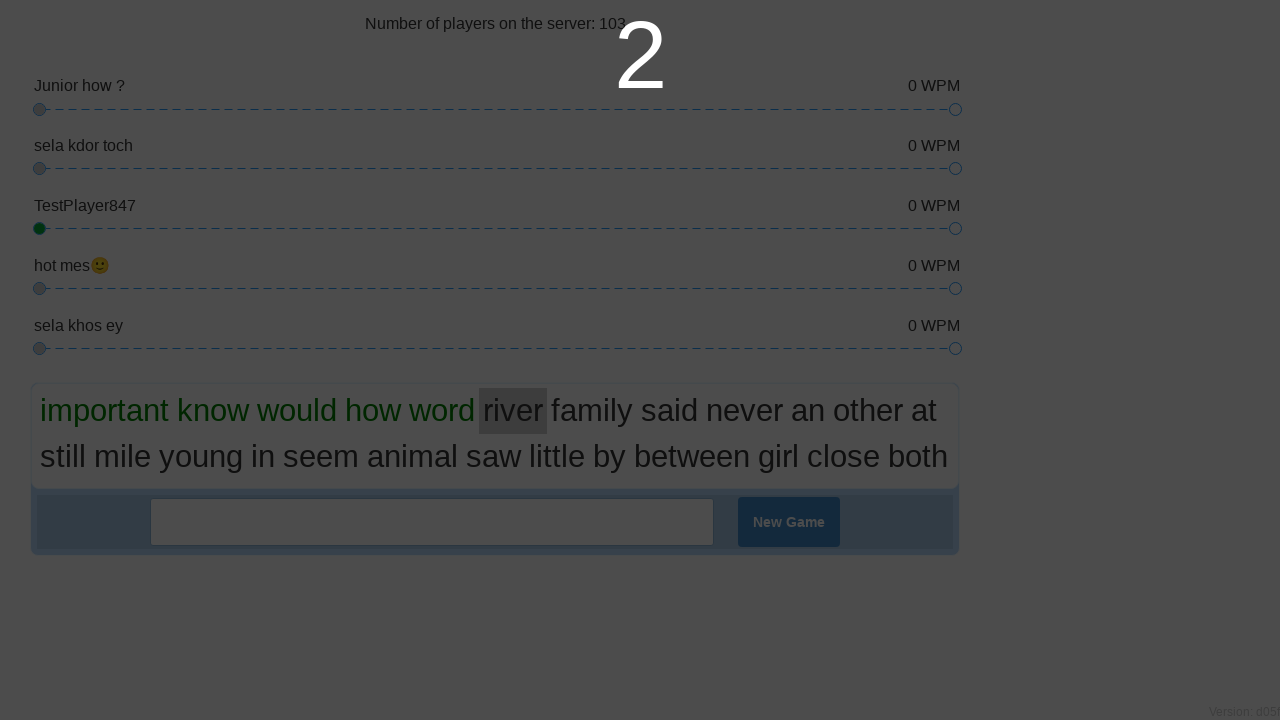

Typed word 'river' with space into input field on input >> nth=0
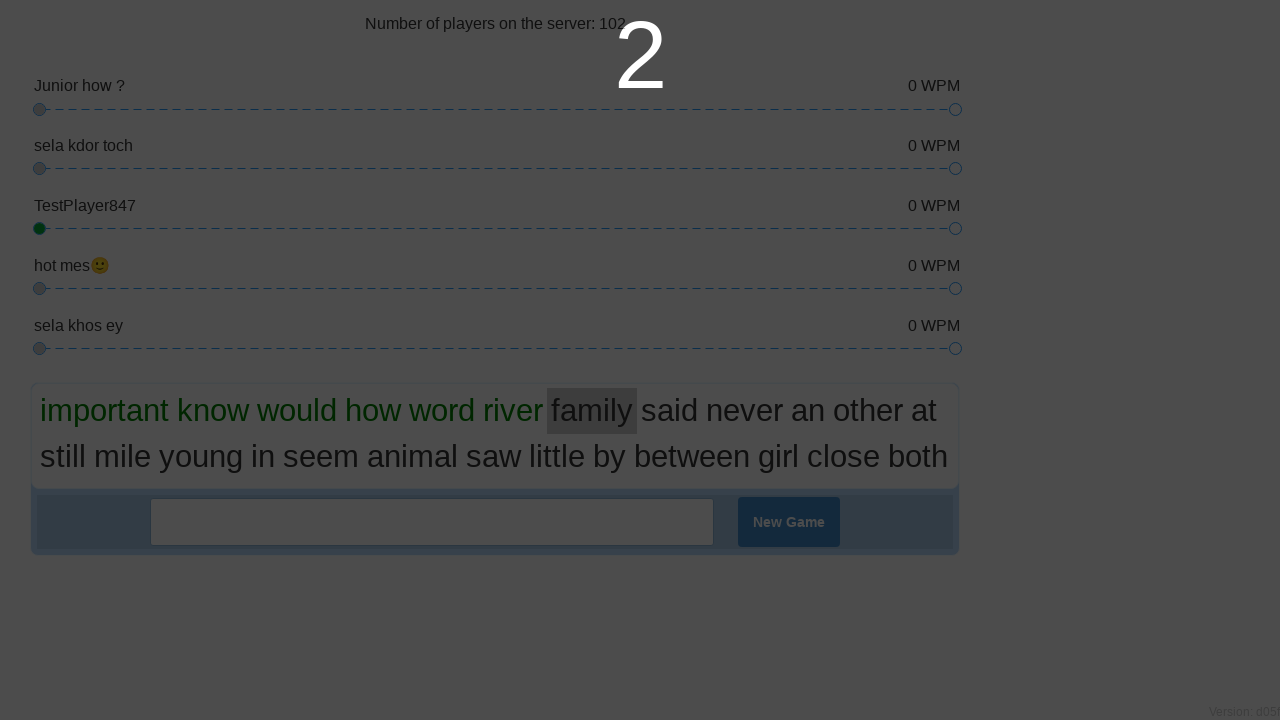

Waited 200ms before next word
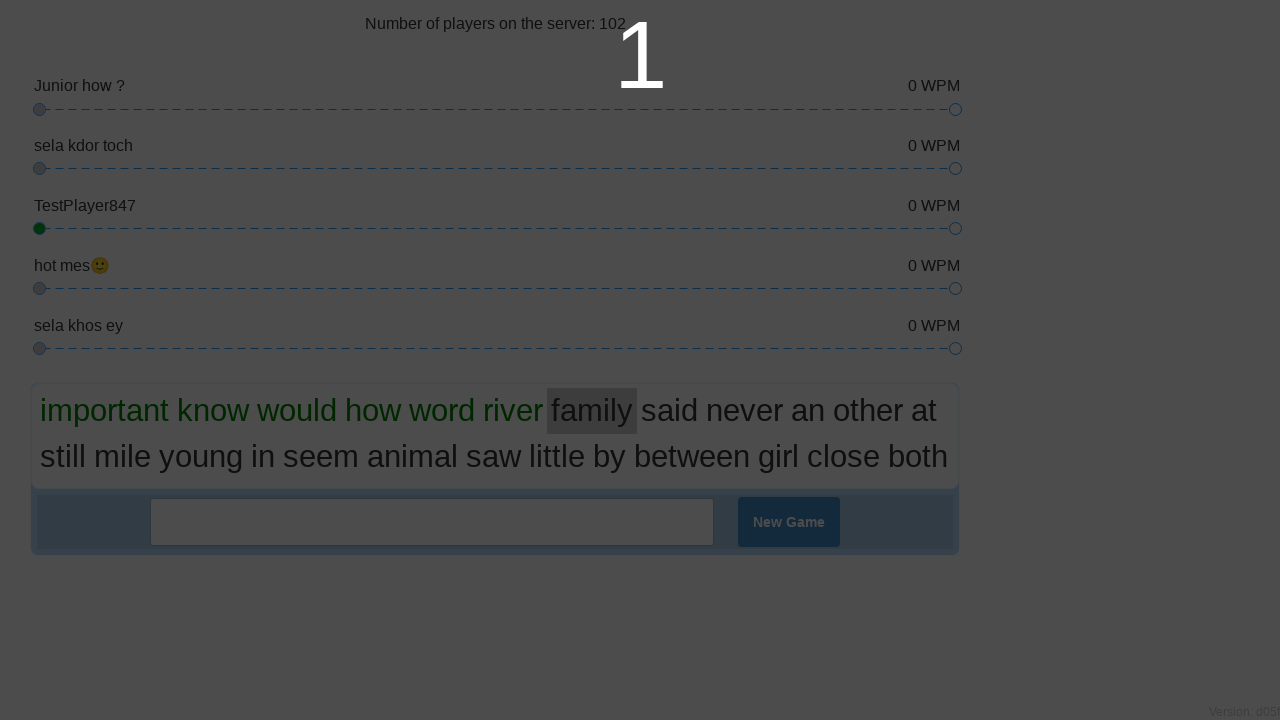

Retrieved highlighted word: 'family'
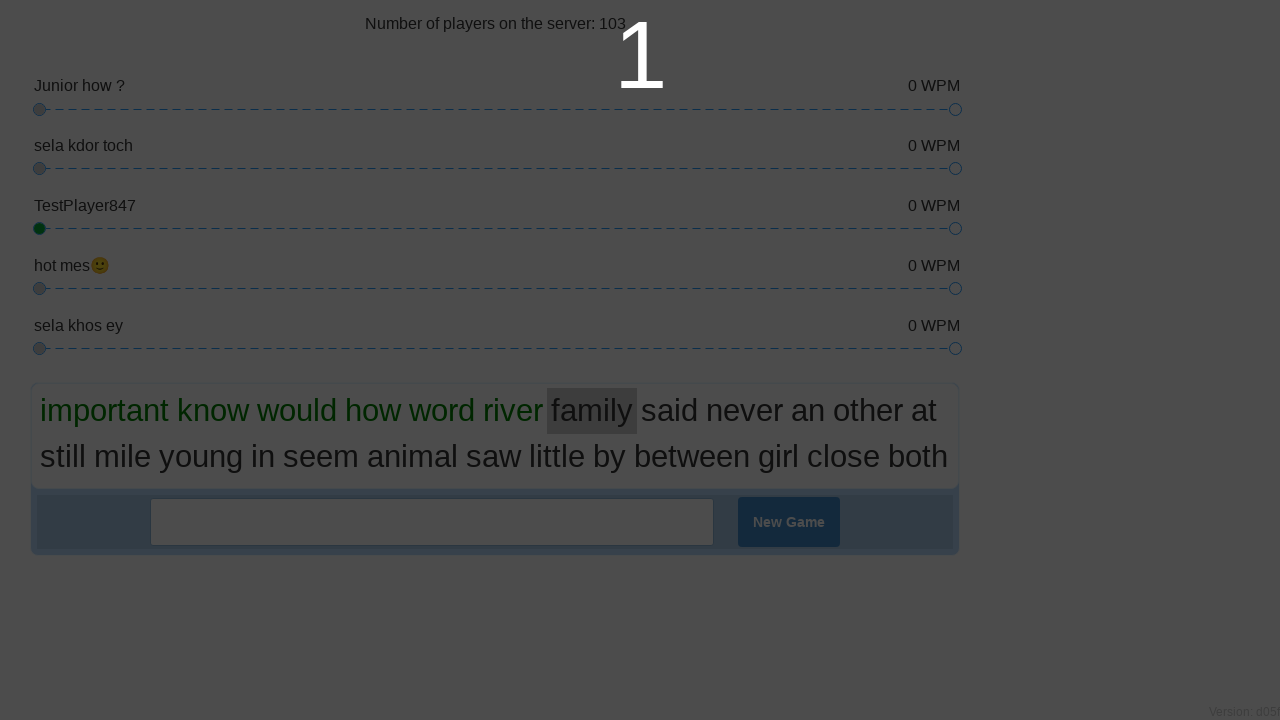

Cleared input field on input >> nth=0
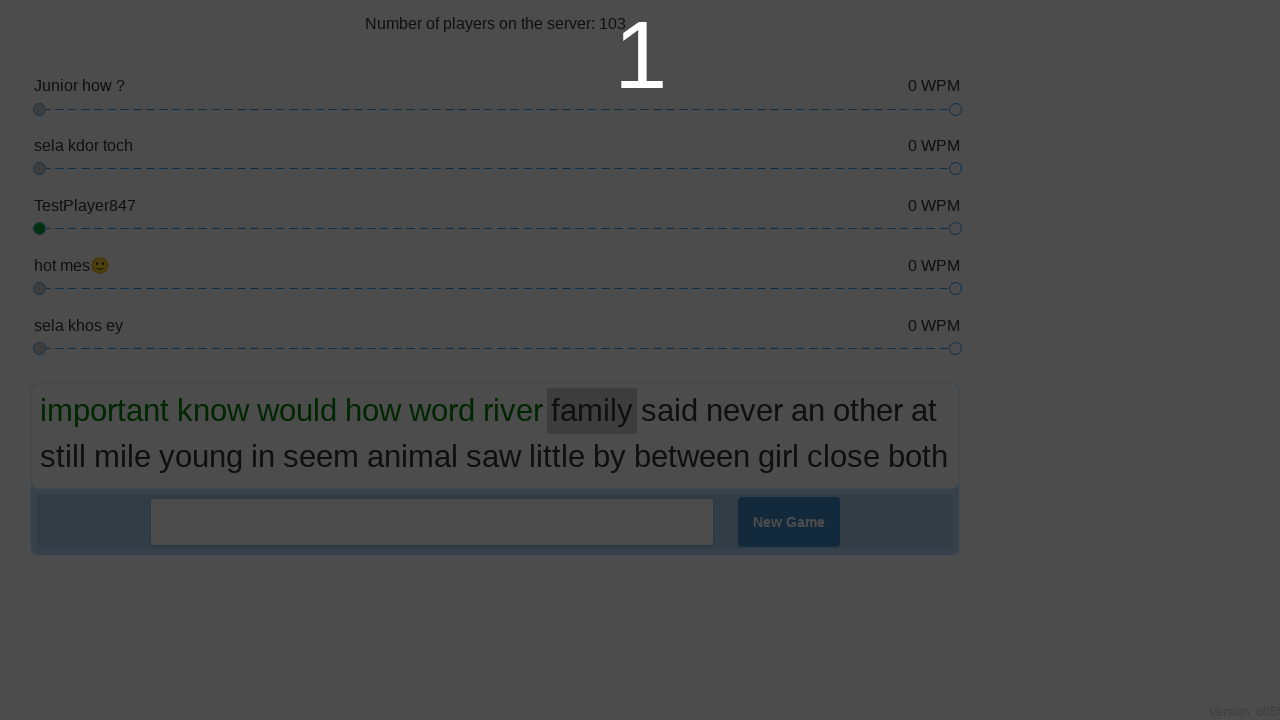

Typed word 'family' with space into input field on input >> nth=0
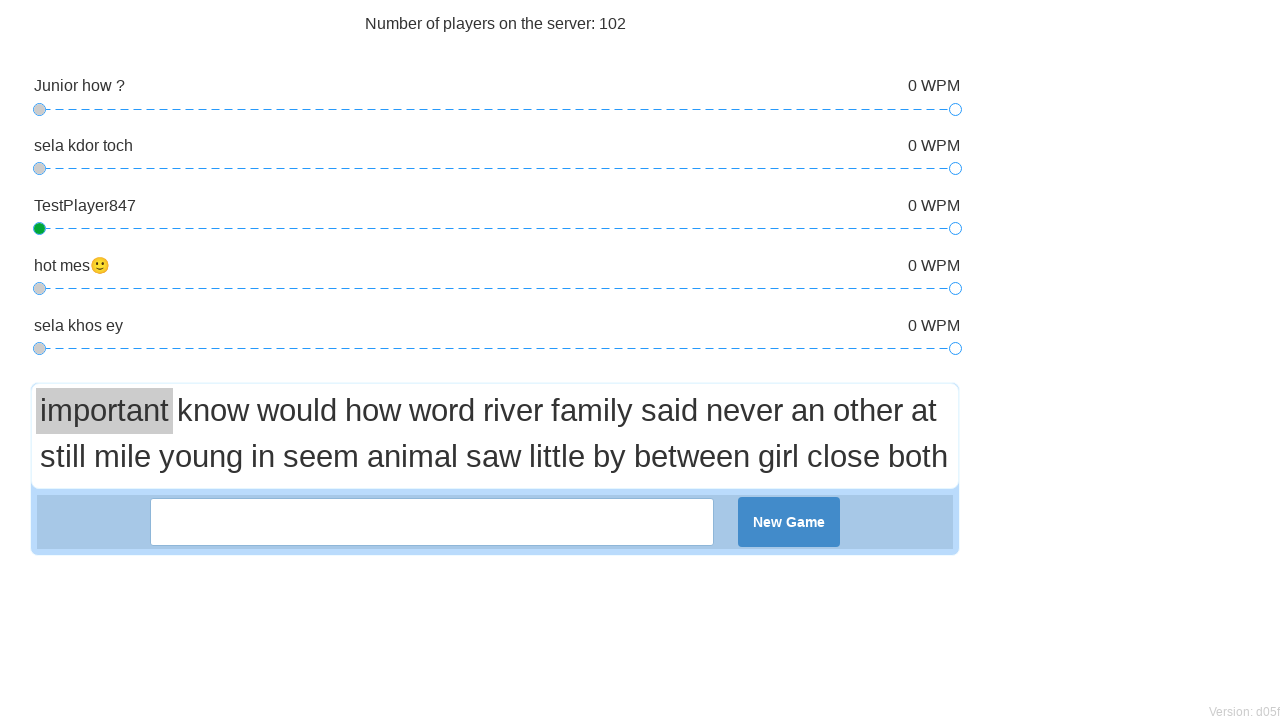

Waited 200ms before next word
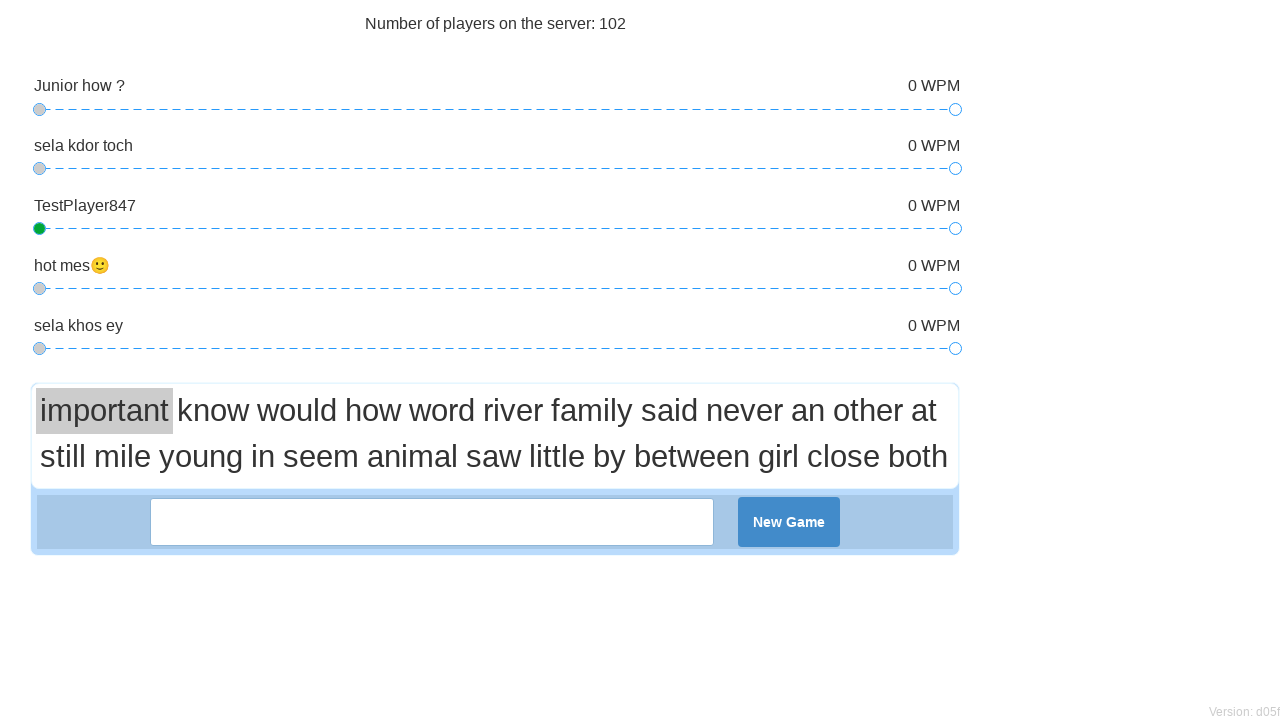

Retrieved highlighted word: 'important'
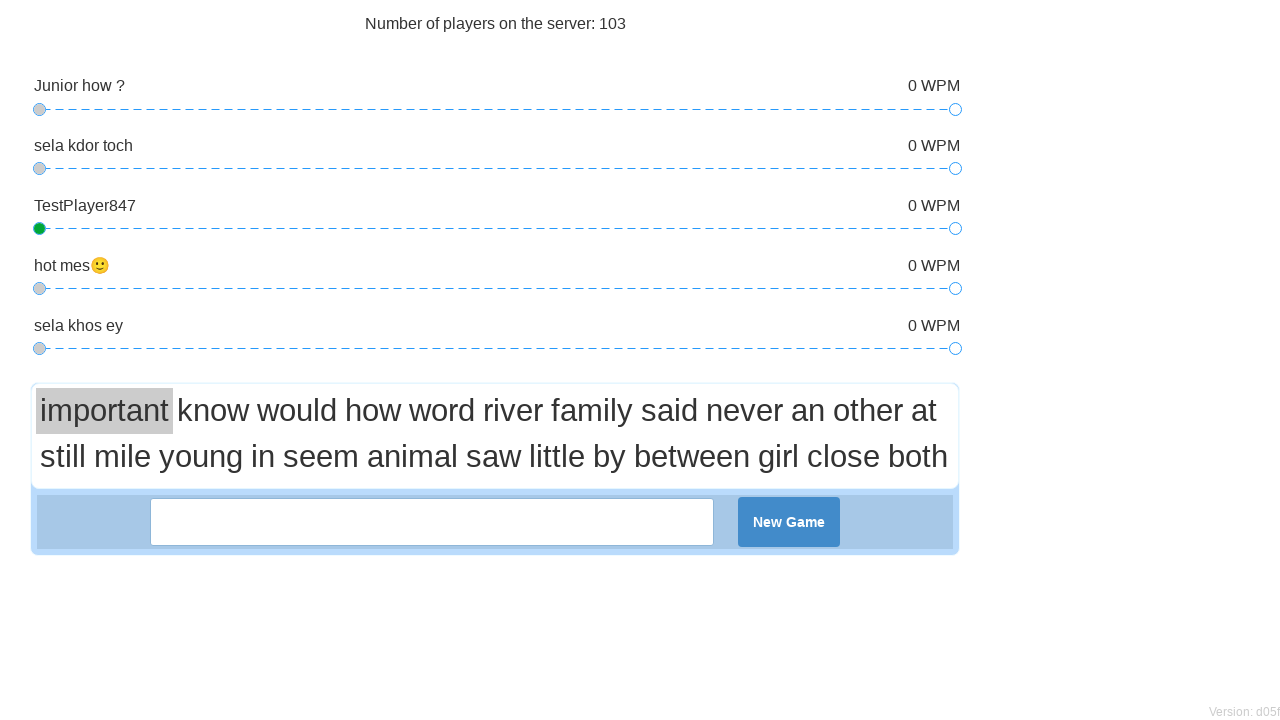

Cleared input field on input >> nth=0
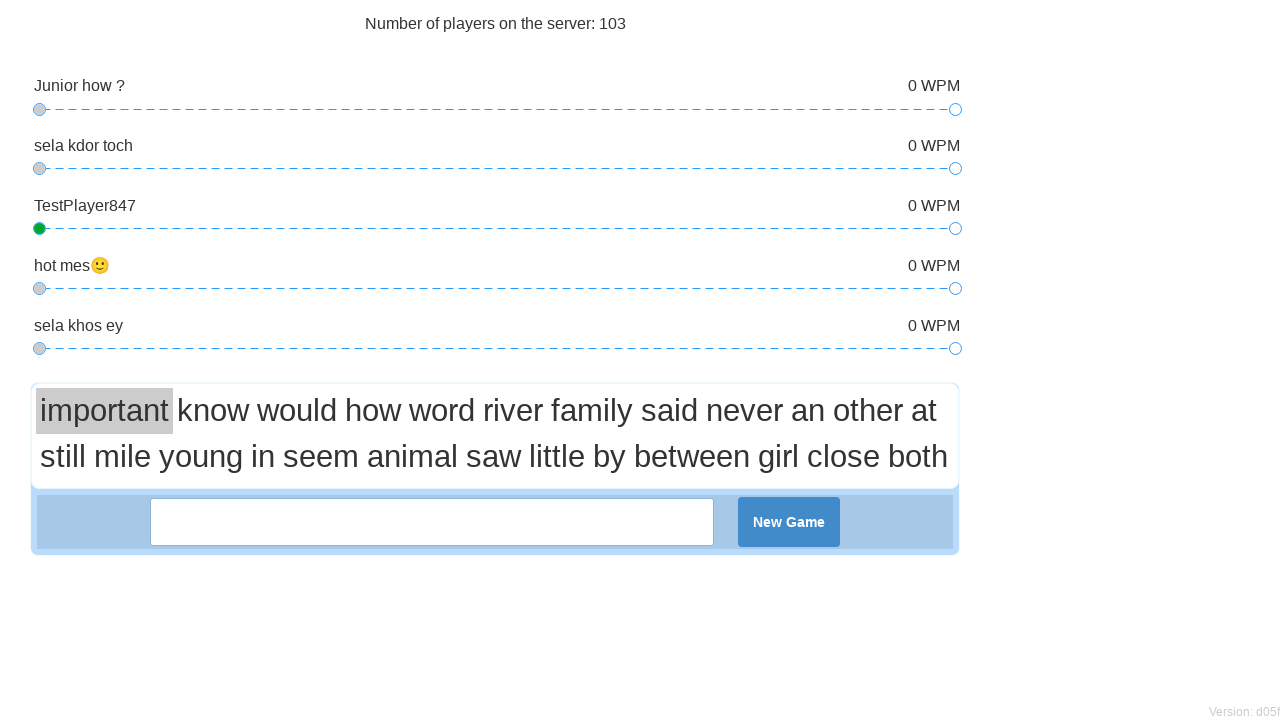

Typed word 'important' with space into input field on input >> nth=0
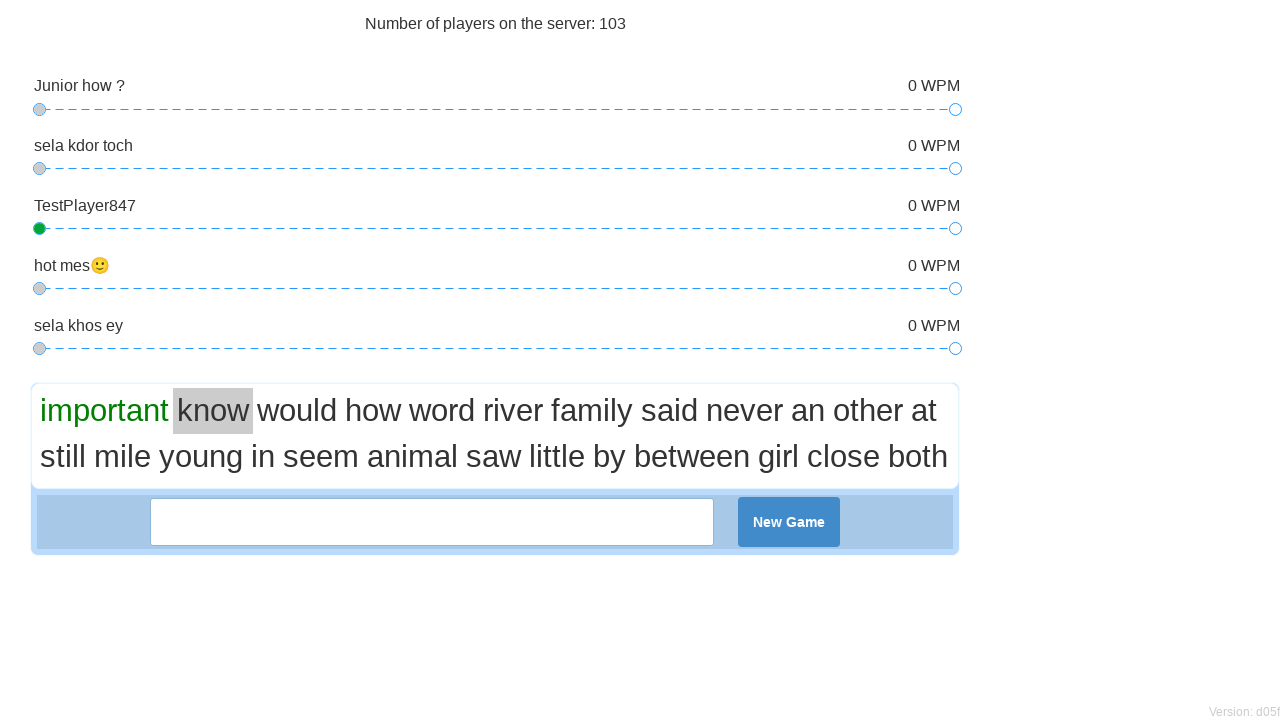

Waited 200ms before next word
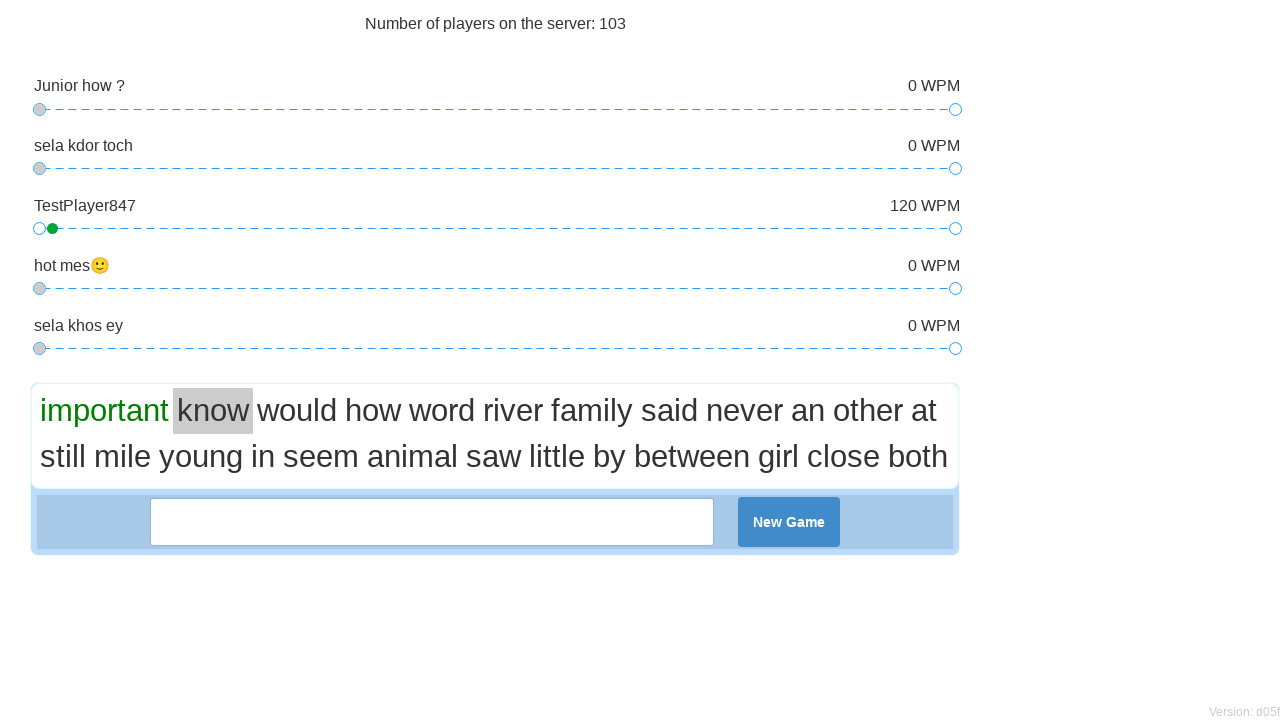

Retrieved highlighted word: 'know'
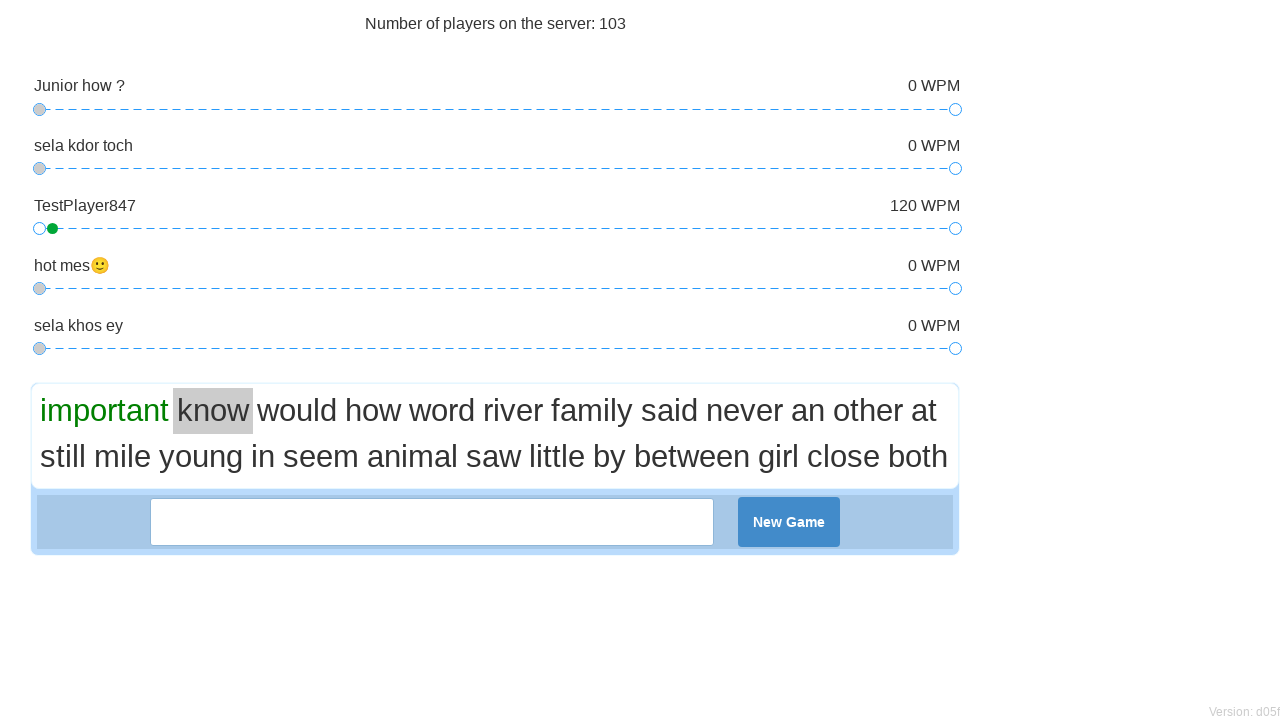

Cleared input field on input >> nth=0
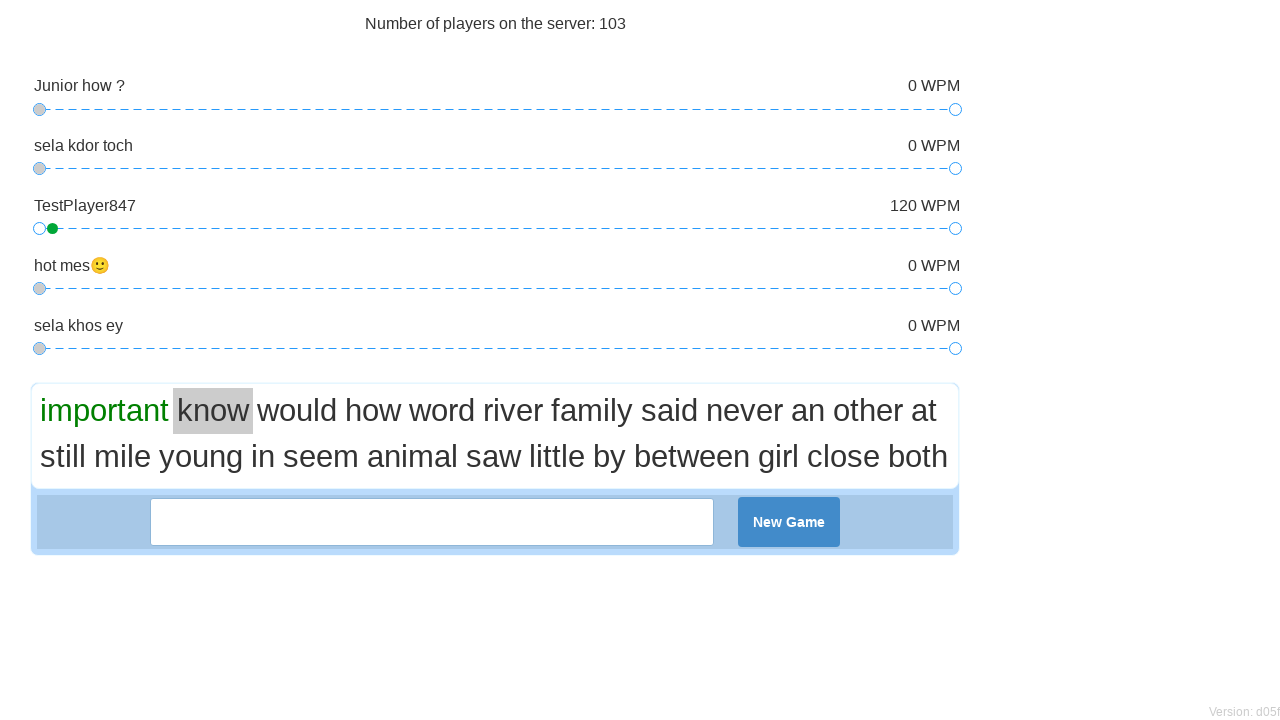

Typed word 'know' with space into input field on input >> nth=0
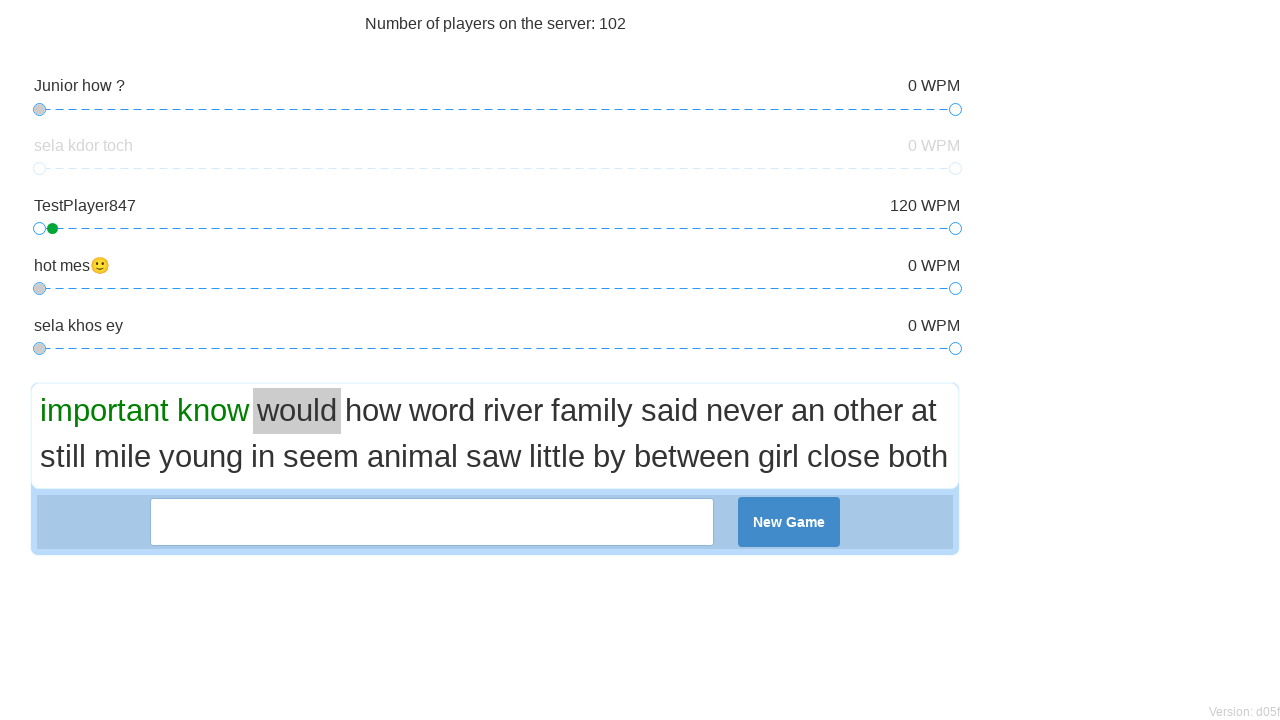

Waited 200ms before next word
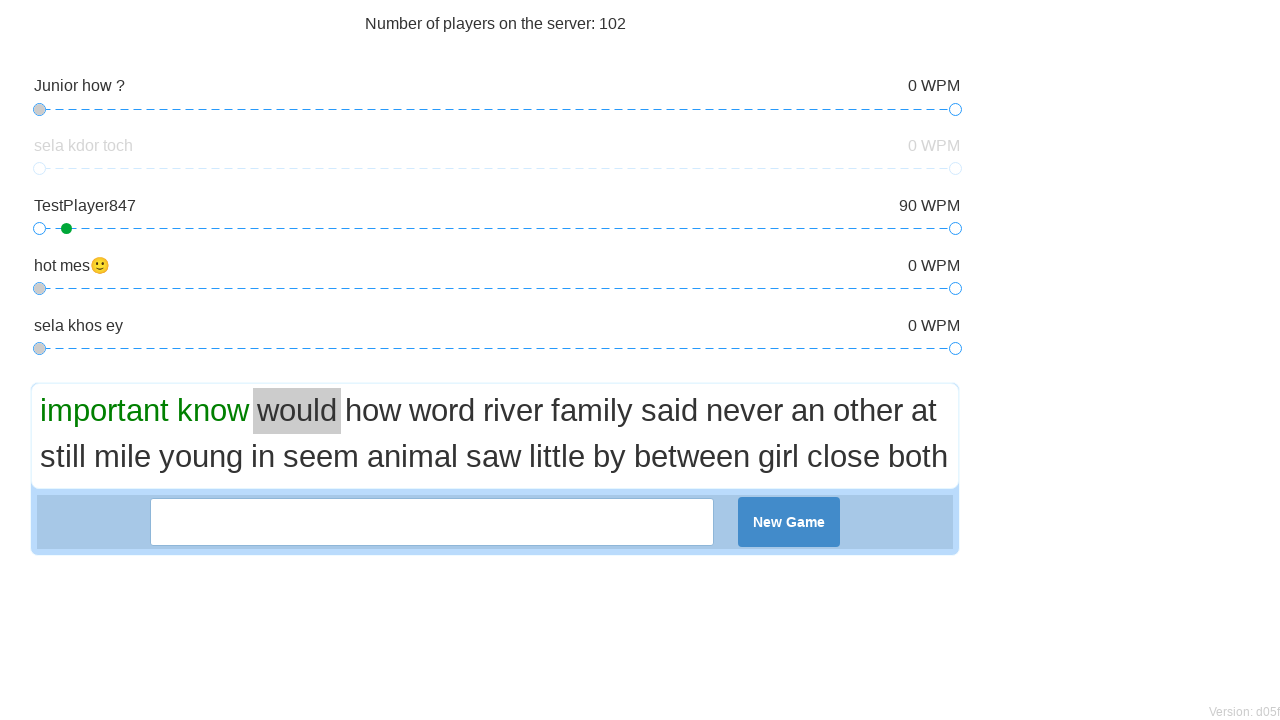

Retrieved highlighted word: 'would'
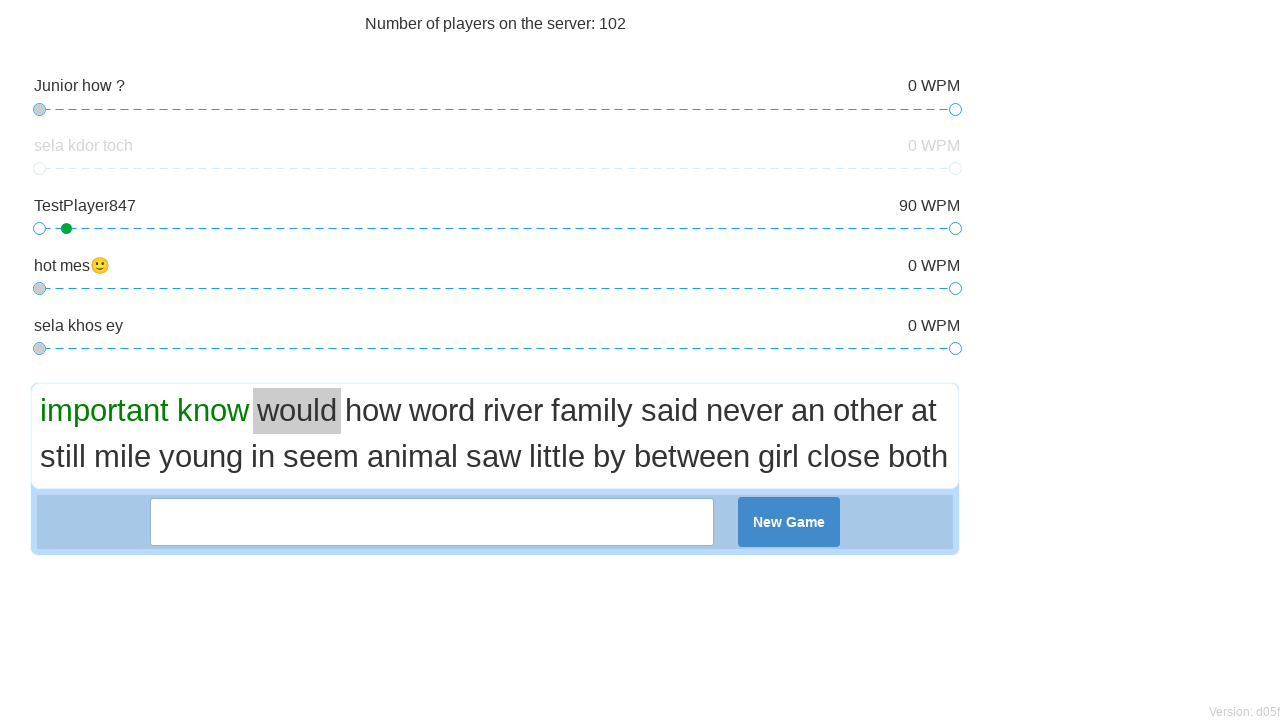

Cleared input field on input >> nth=0
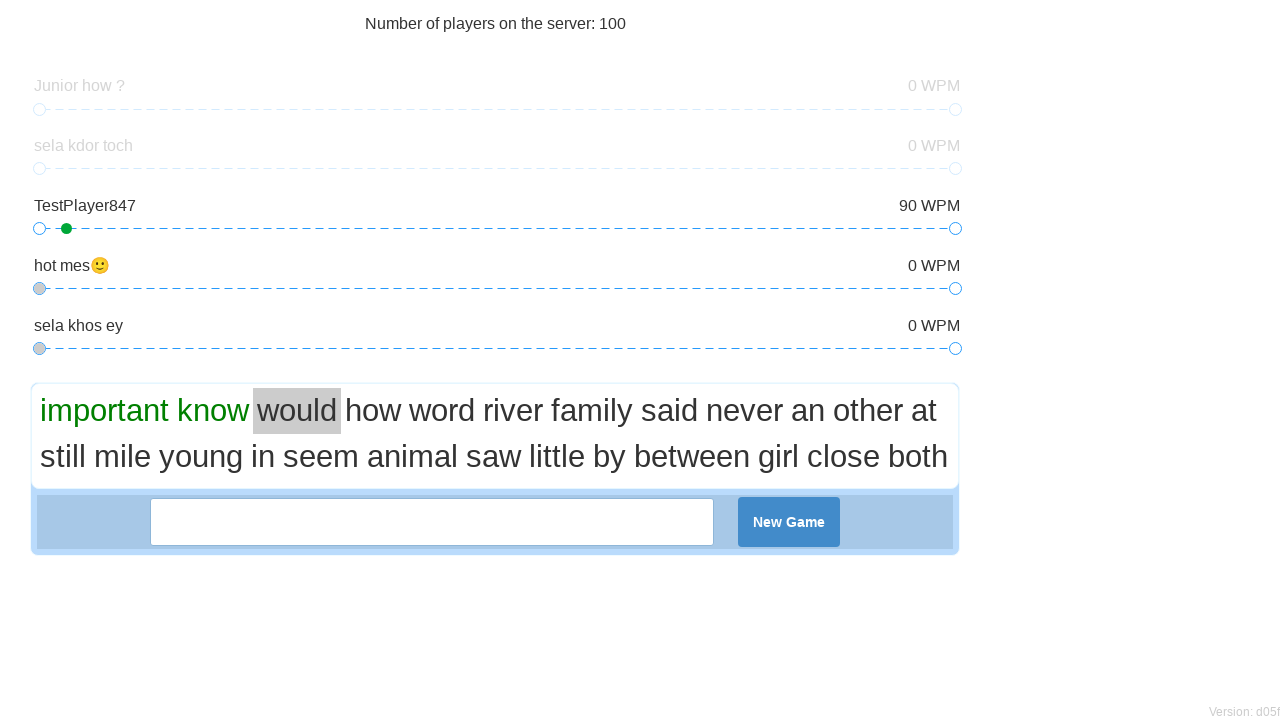

Typed word 'would' with space into input field on input >> nth=0
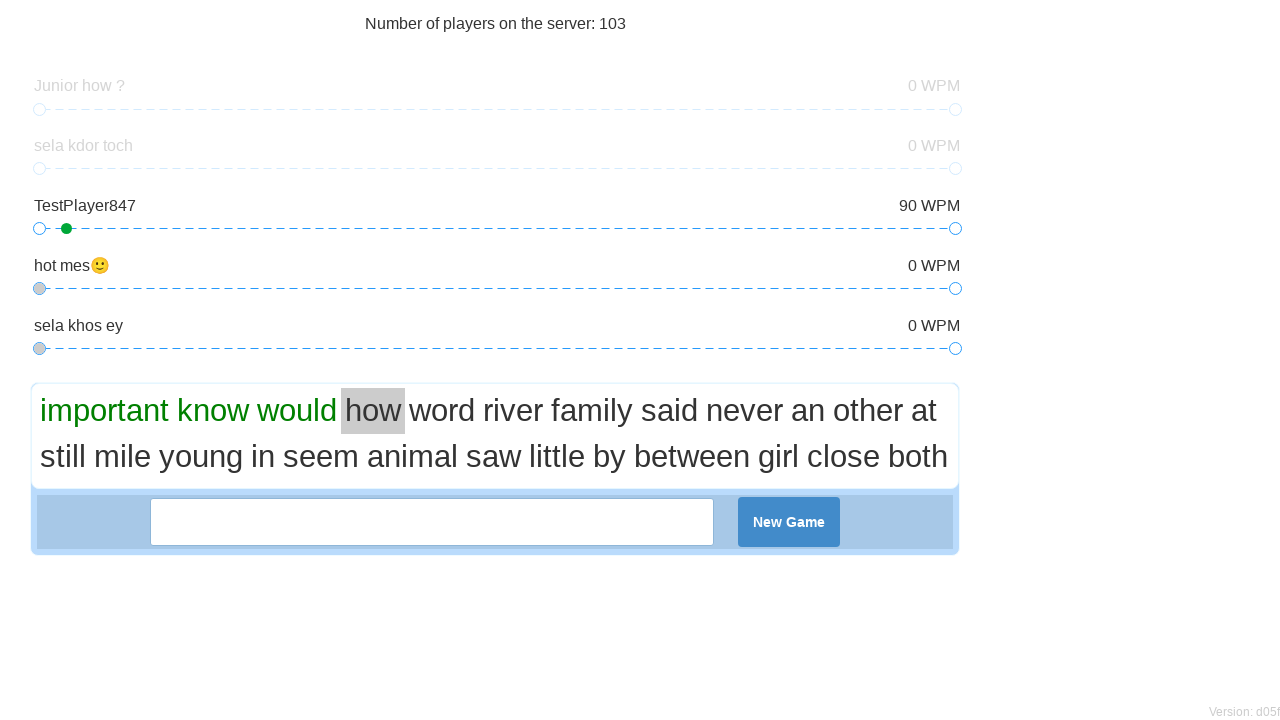

Waited 200ms before next word
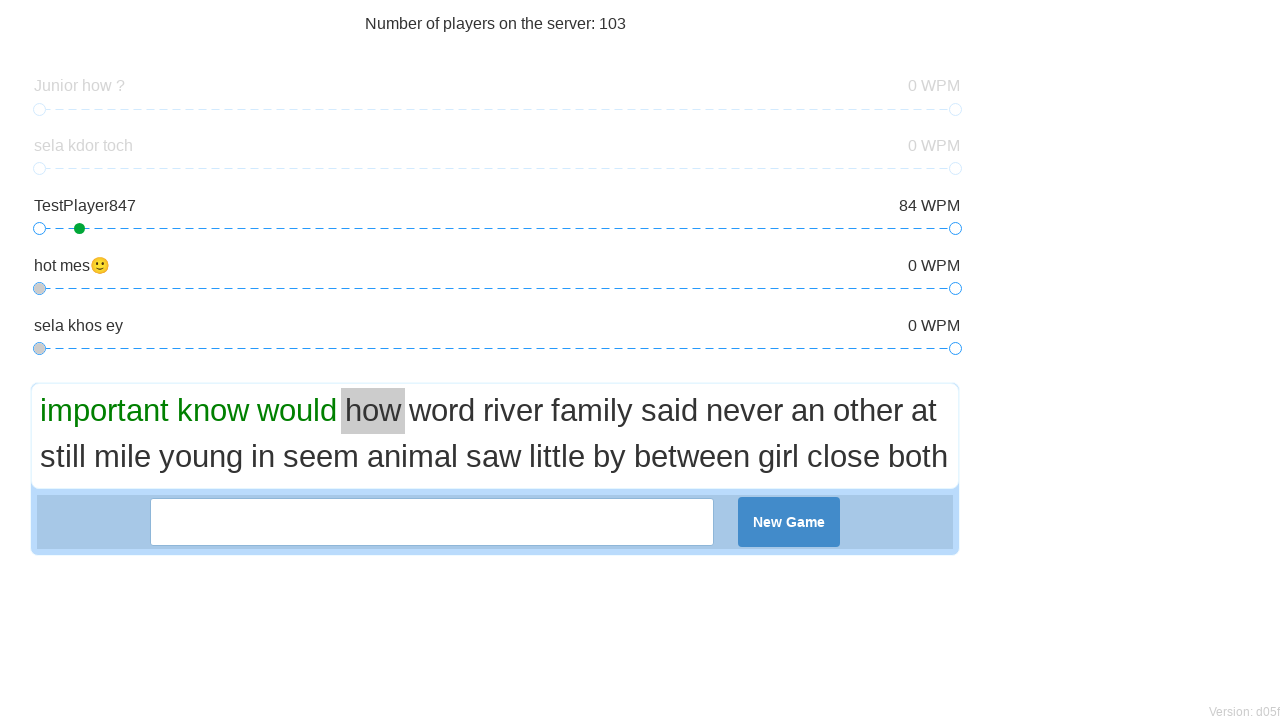

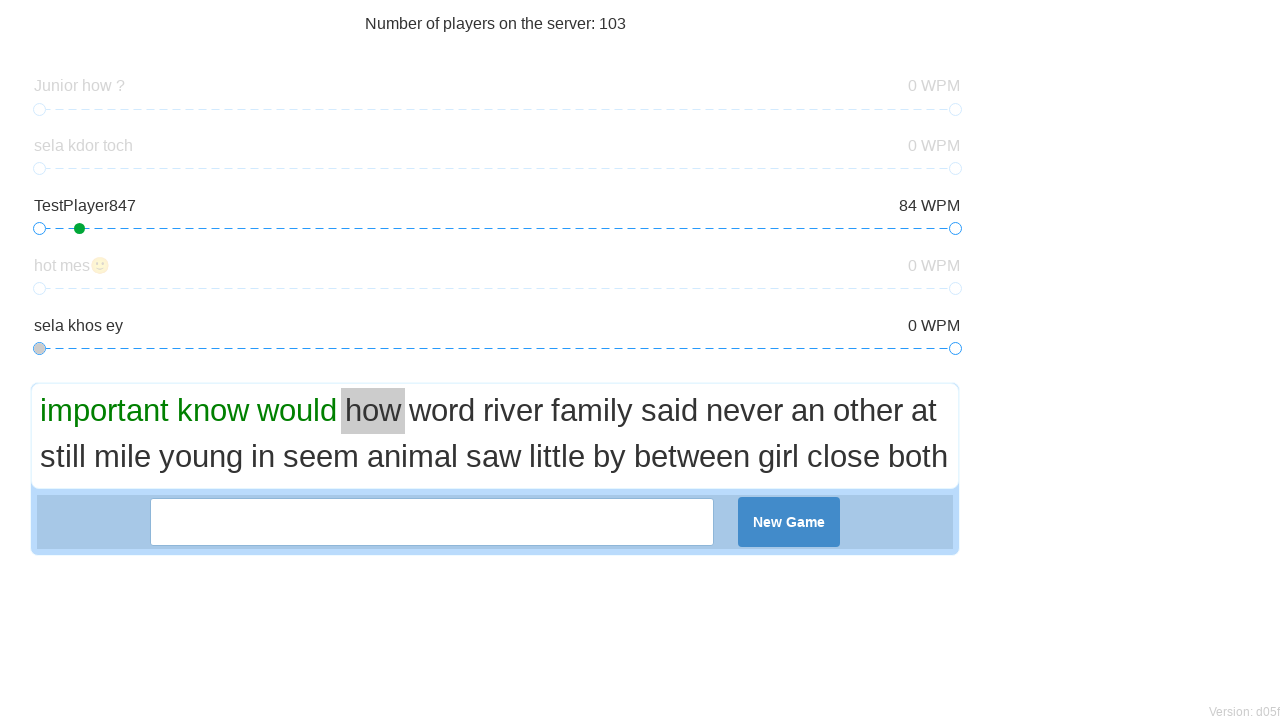